Tests a character deletion feature by entering a full name, clicking enter, then repeatedly clicking the delete button until a "Deleted" message appears, and verifies the message is displayed correctly.

Starting URL: https://claruswaysda.github.io/deleteChars.html

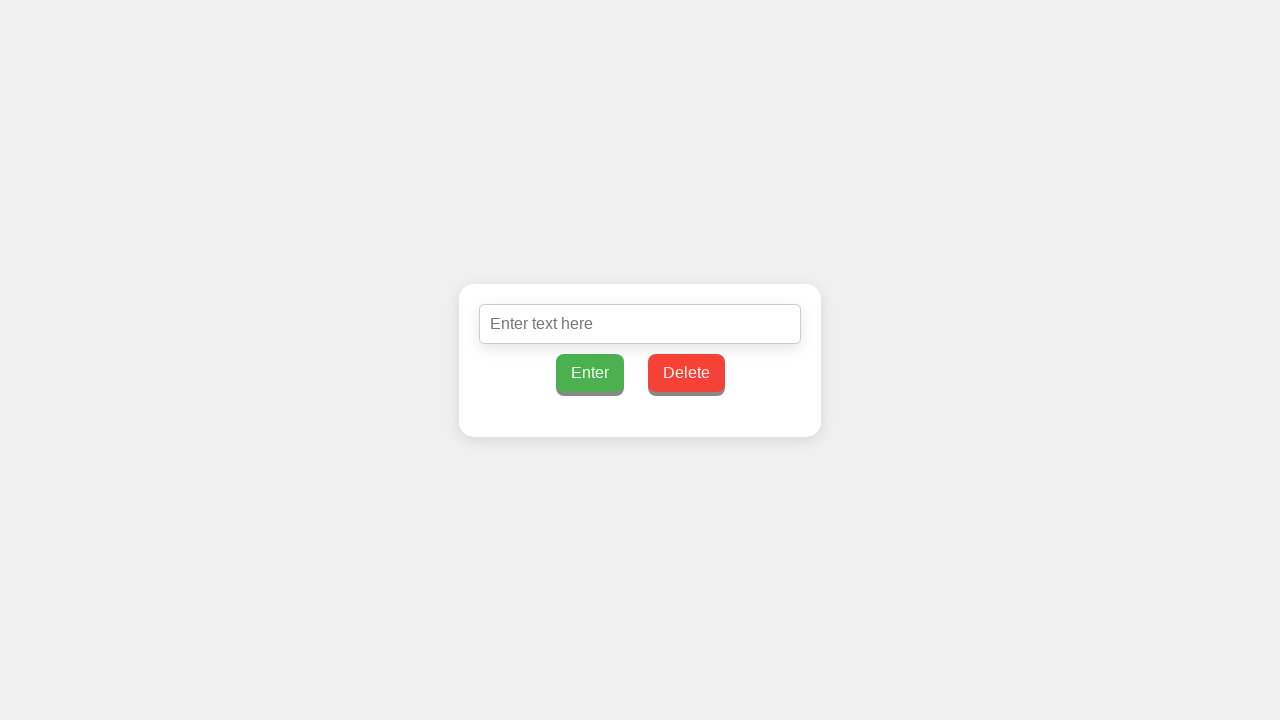

Entered full name 'Michael Thompson' in input field on #inputText
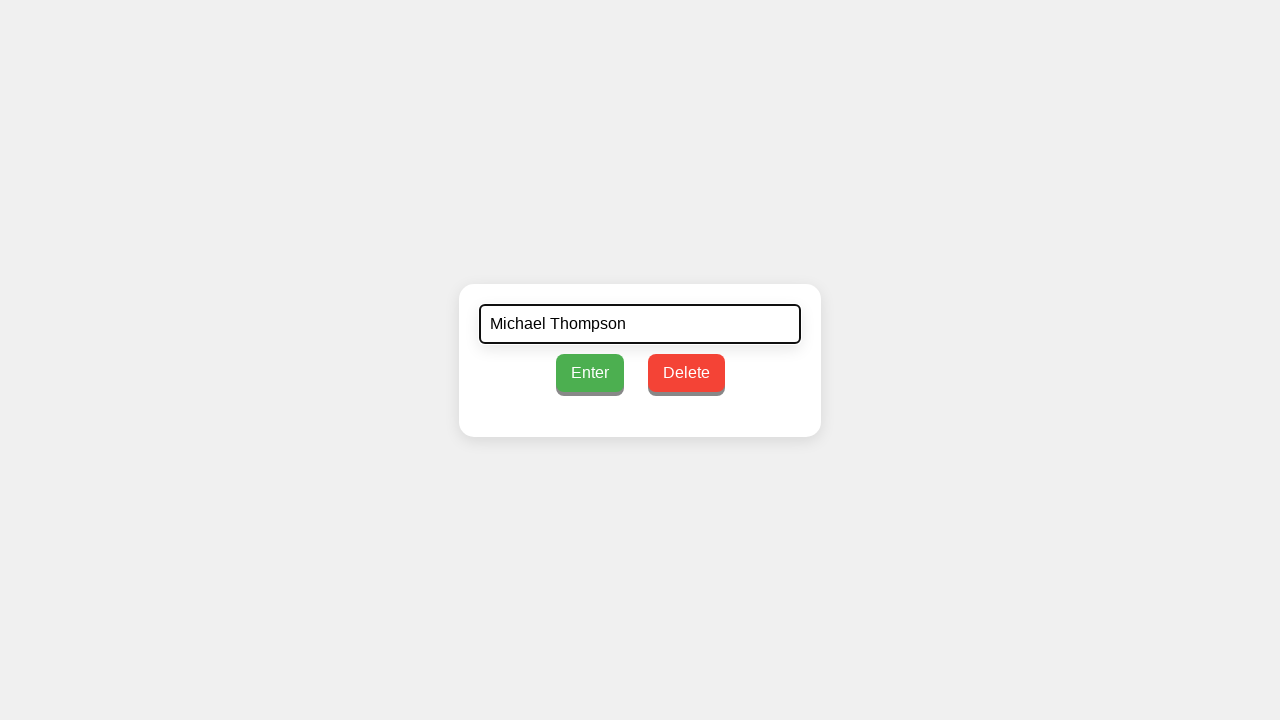

Clicked enter button to submit the name at (590, 372) on #enterButton
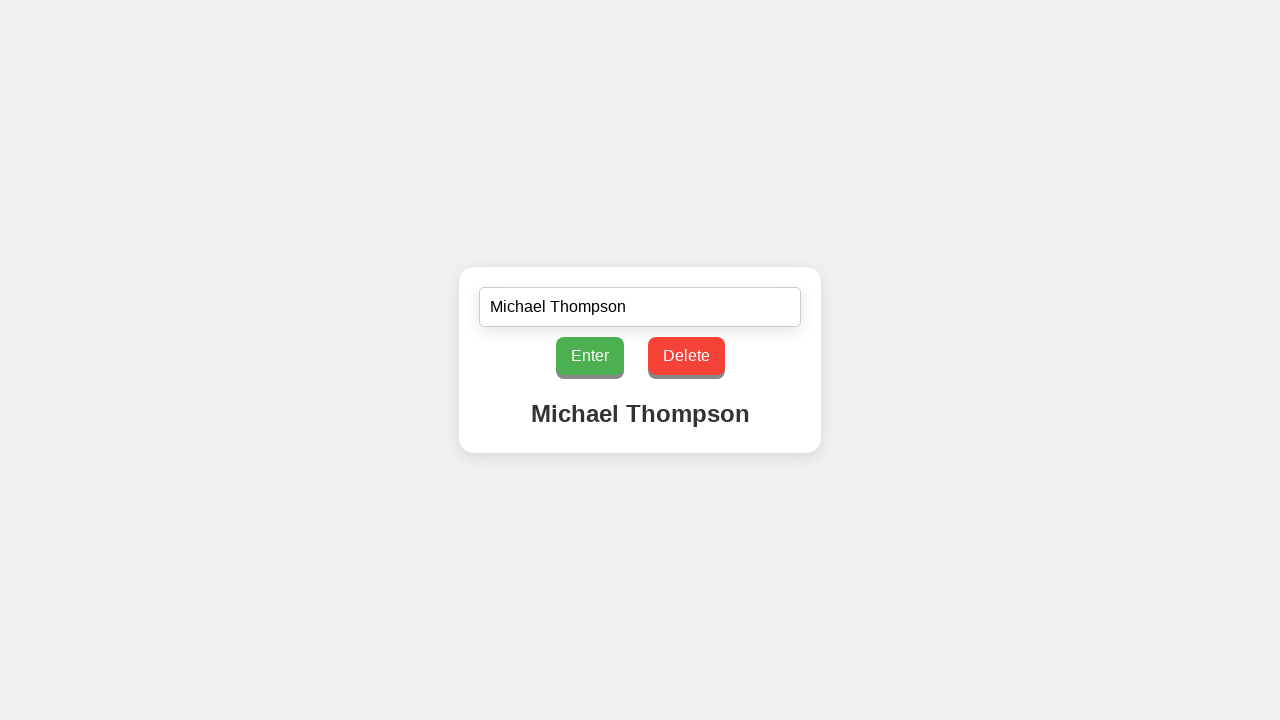

Checked for 'Deleted' message
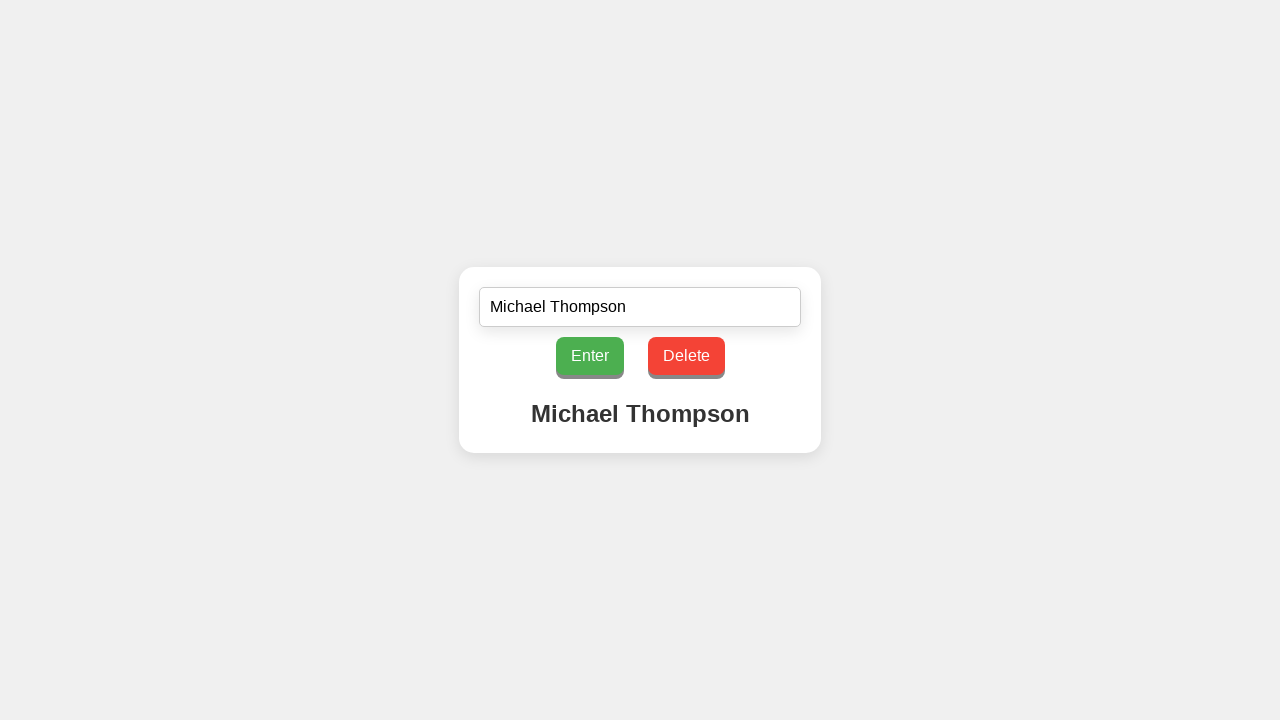

Clicked delete button to remove character at (686, 356) on #deleteButton
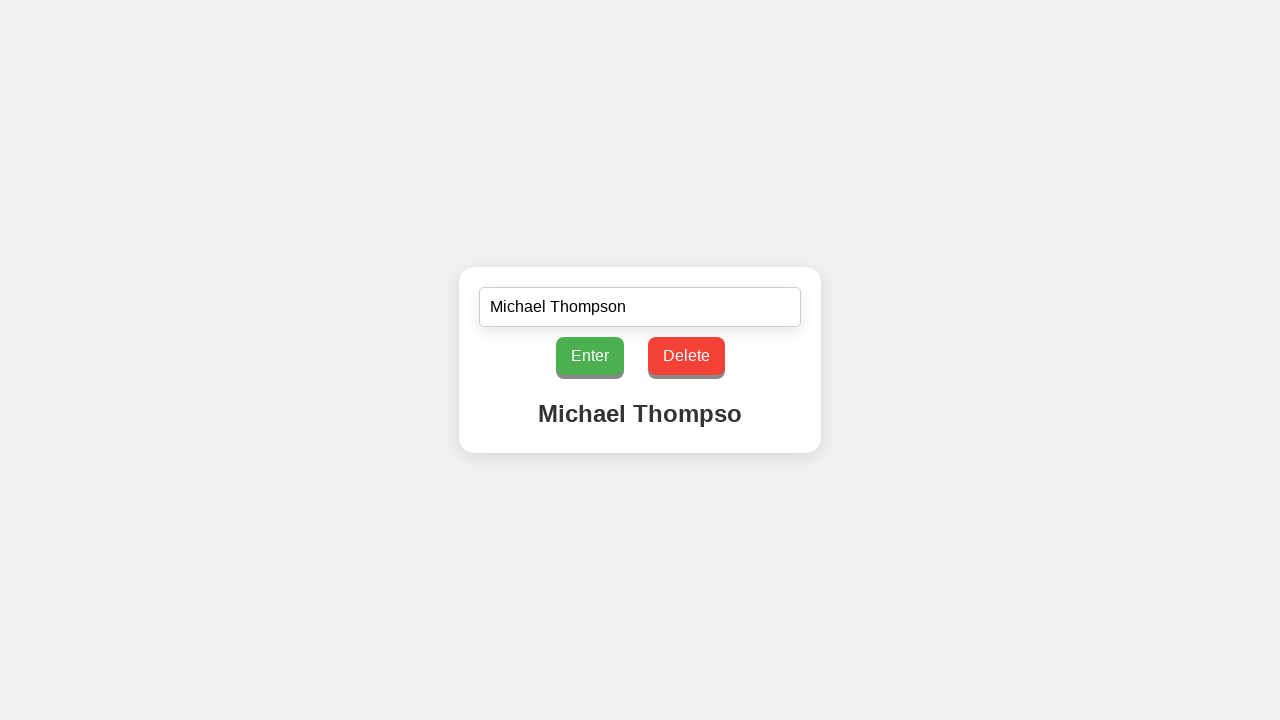

Checked for 'Deleted' message
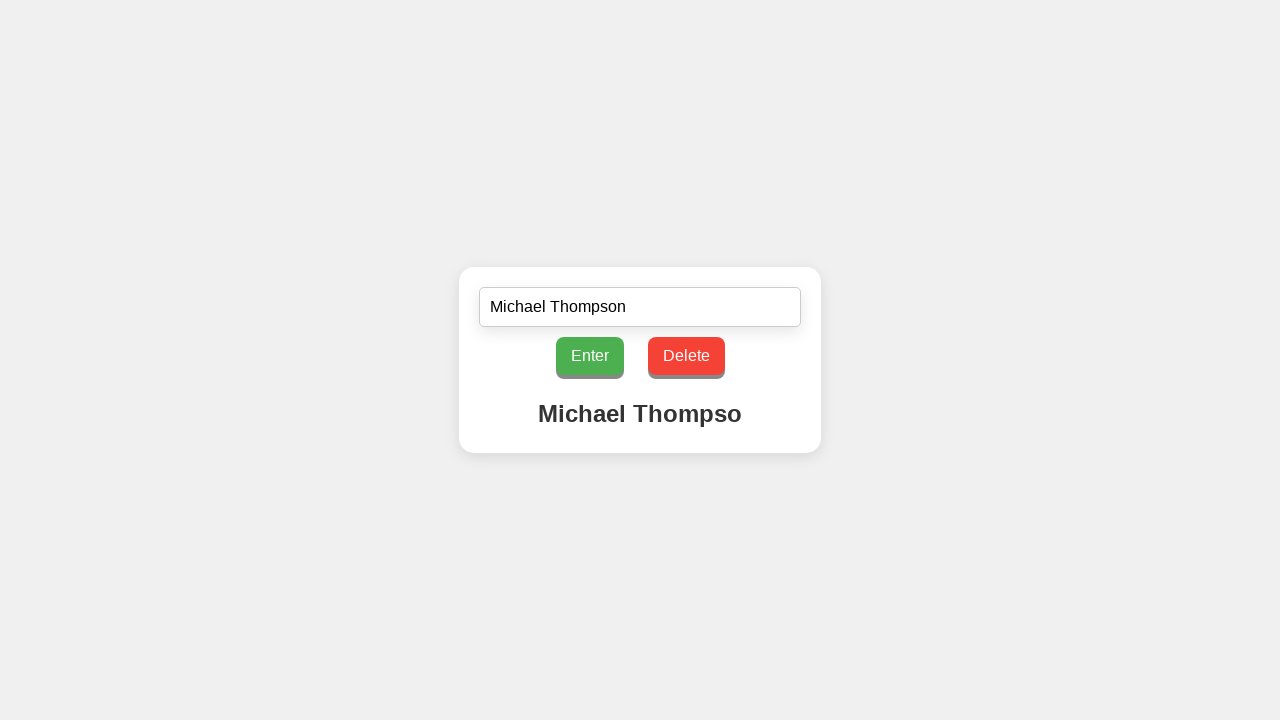

Clicked delete button to remove character at (686, 356) on #deleteButton
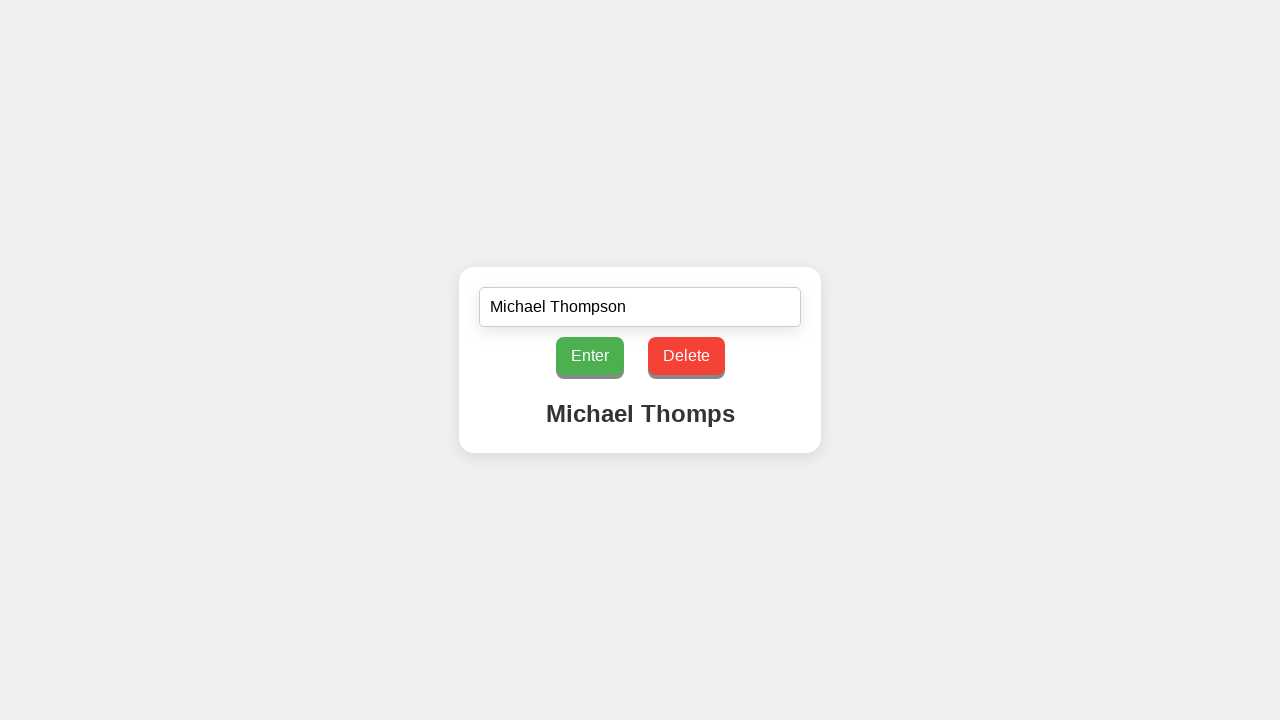

Checked for 'Deleted' message
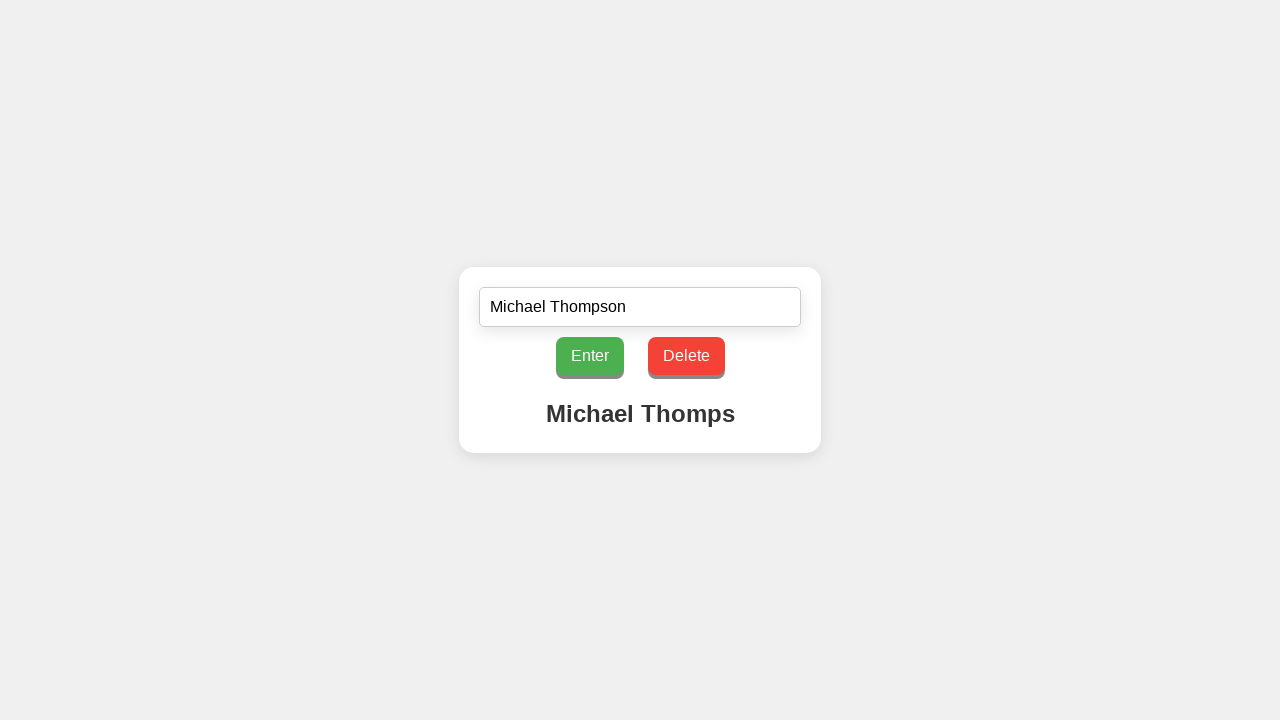

Clicked delete button to remove character at (686, 356) on #deleteButton
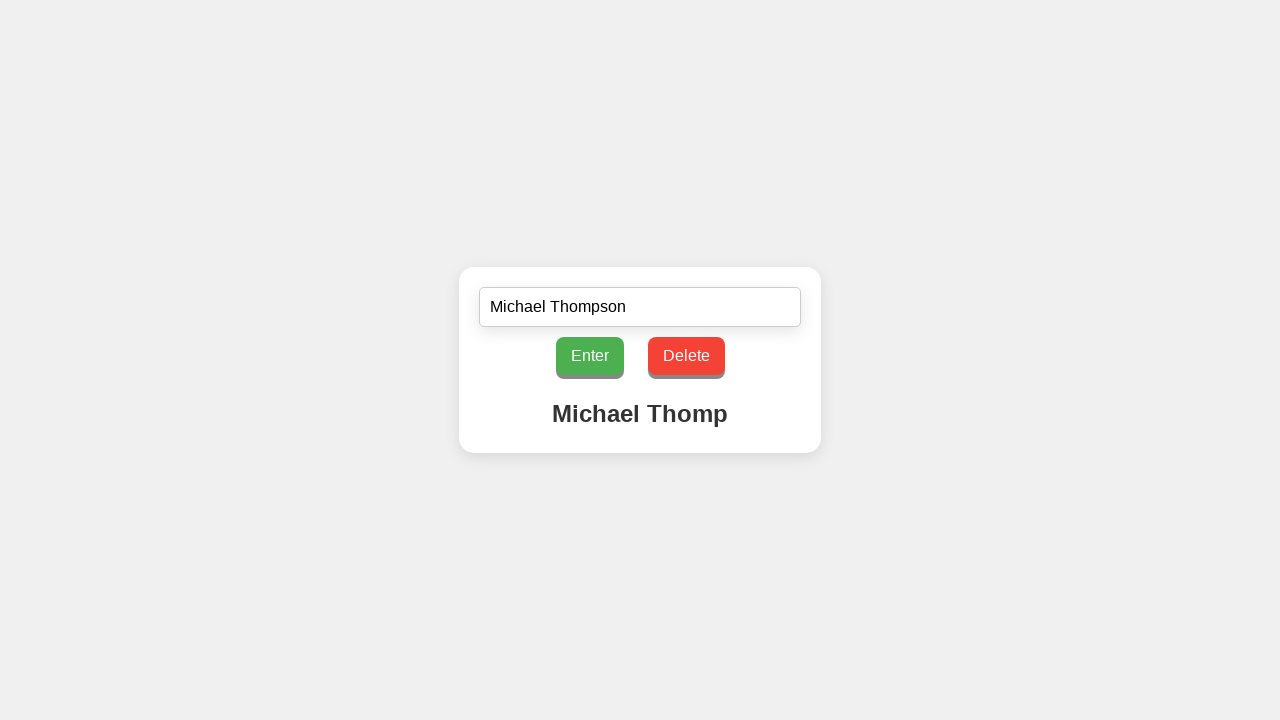

Checked for 'Deleted' message
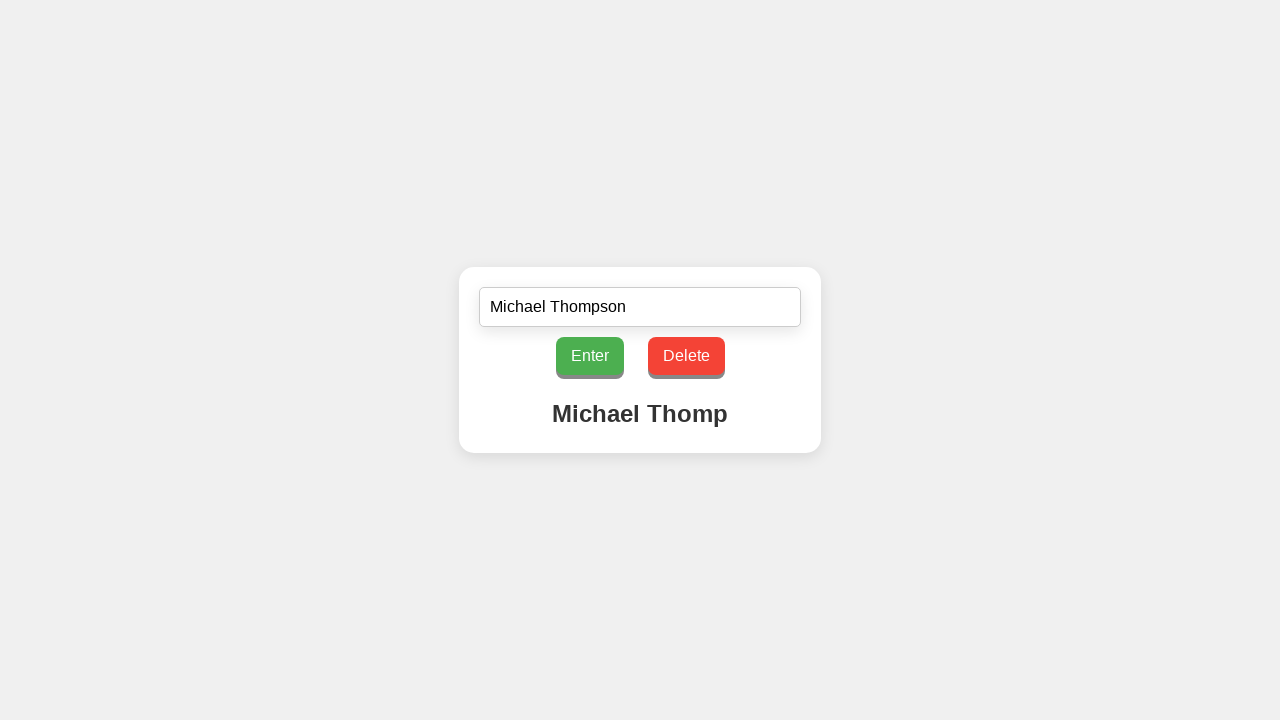

Clicked delete button to remove character at (686, 356) on #deleteButton
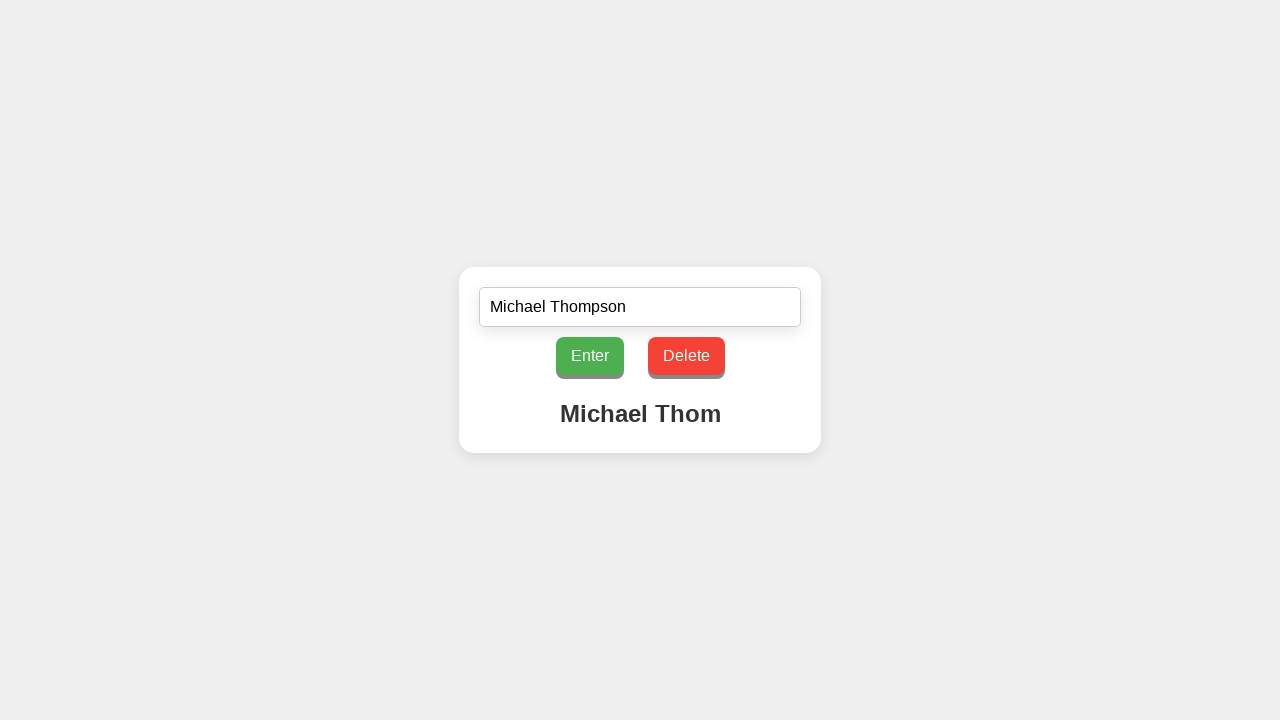

Checked for 'Deleted' message
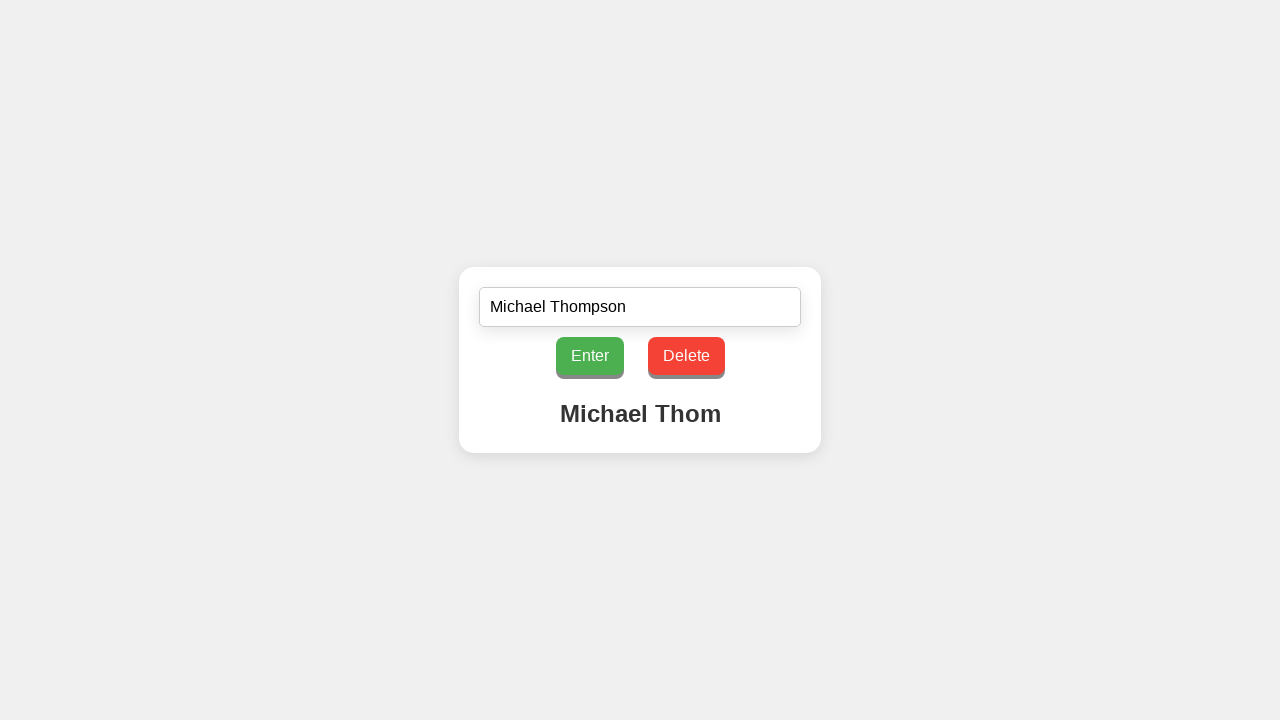

Clicked delete button to remove character at (686, 356) on #deleteButton
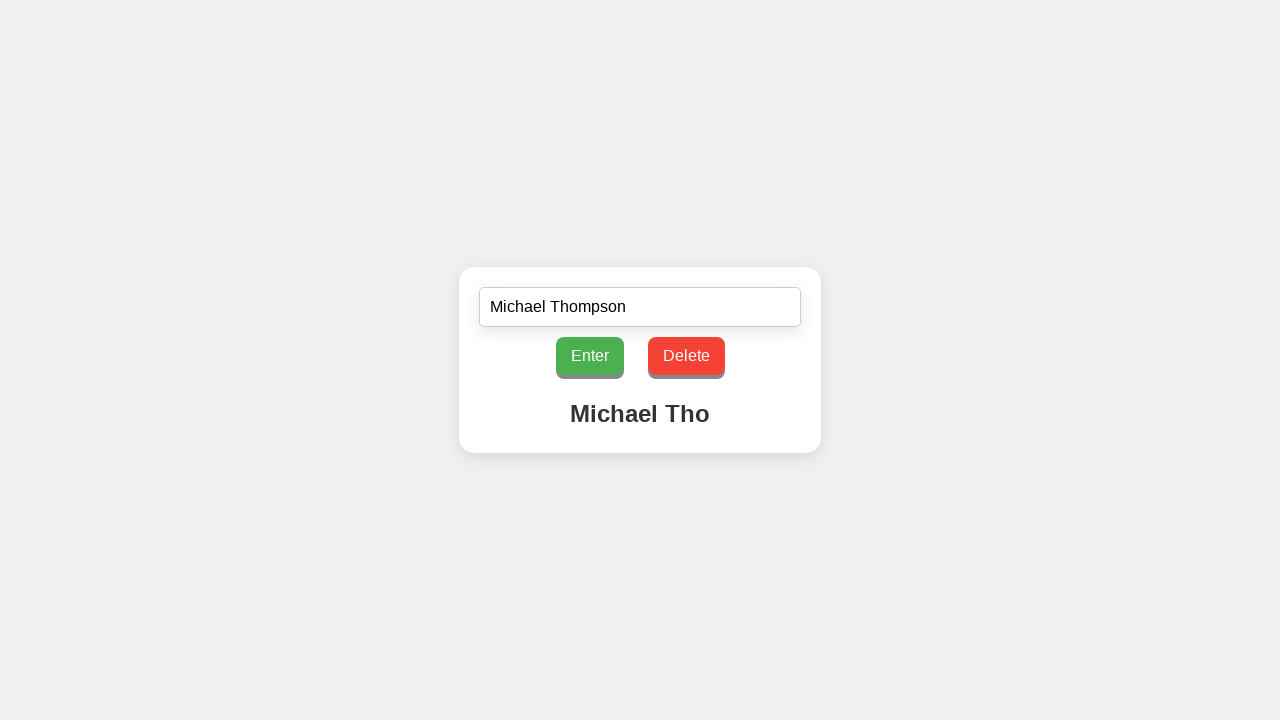

Checked for 'Deleted' message
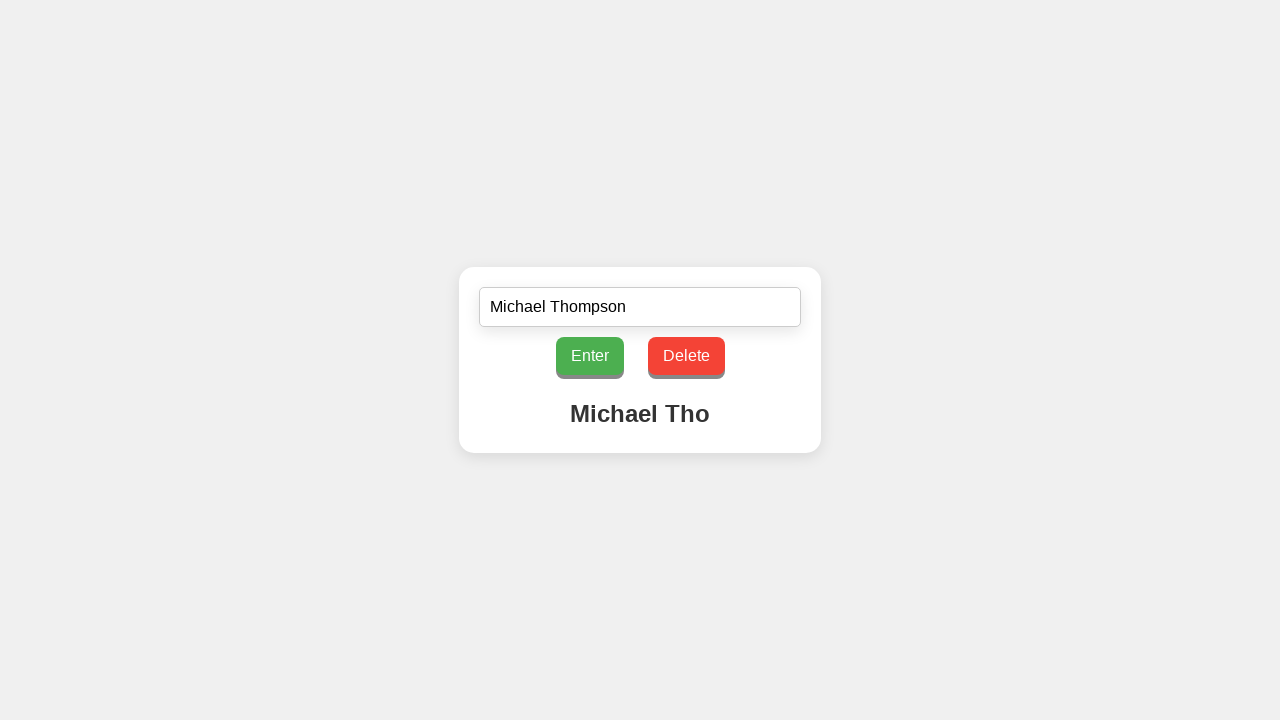

Clicked delete button to remove character at (686, 356) on #deleteButton
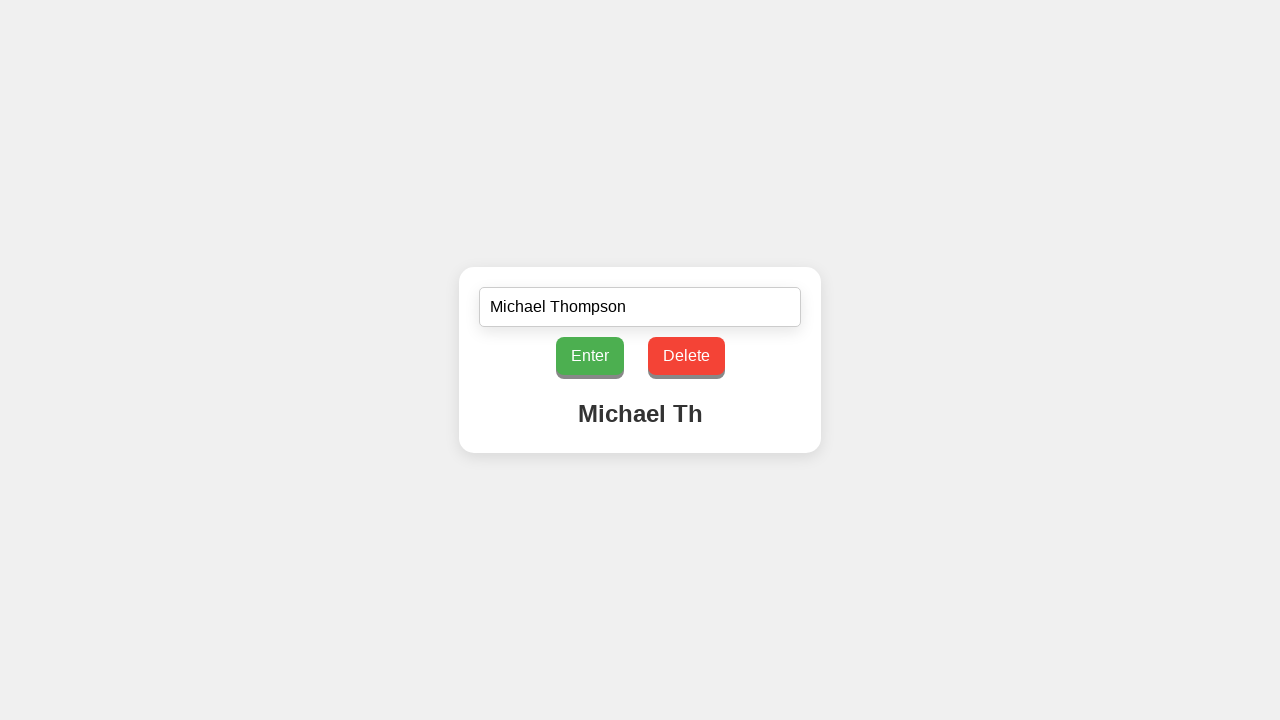

Checked for 'Deleted' message
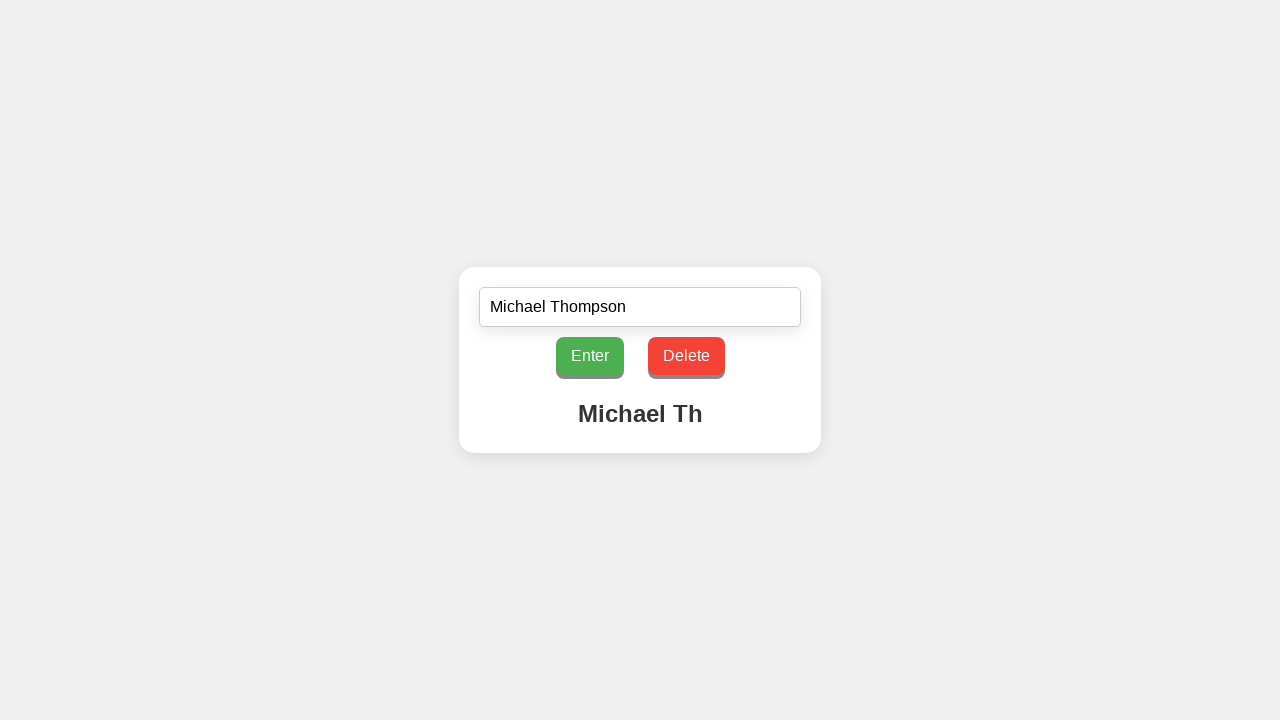

Clicked delete button to remove character at (686, 356) on #deleteButton
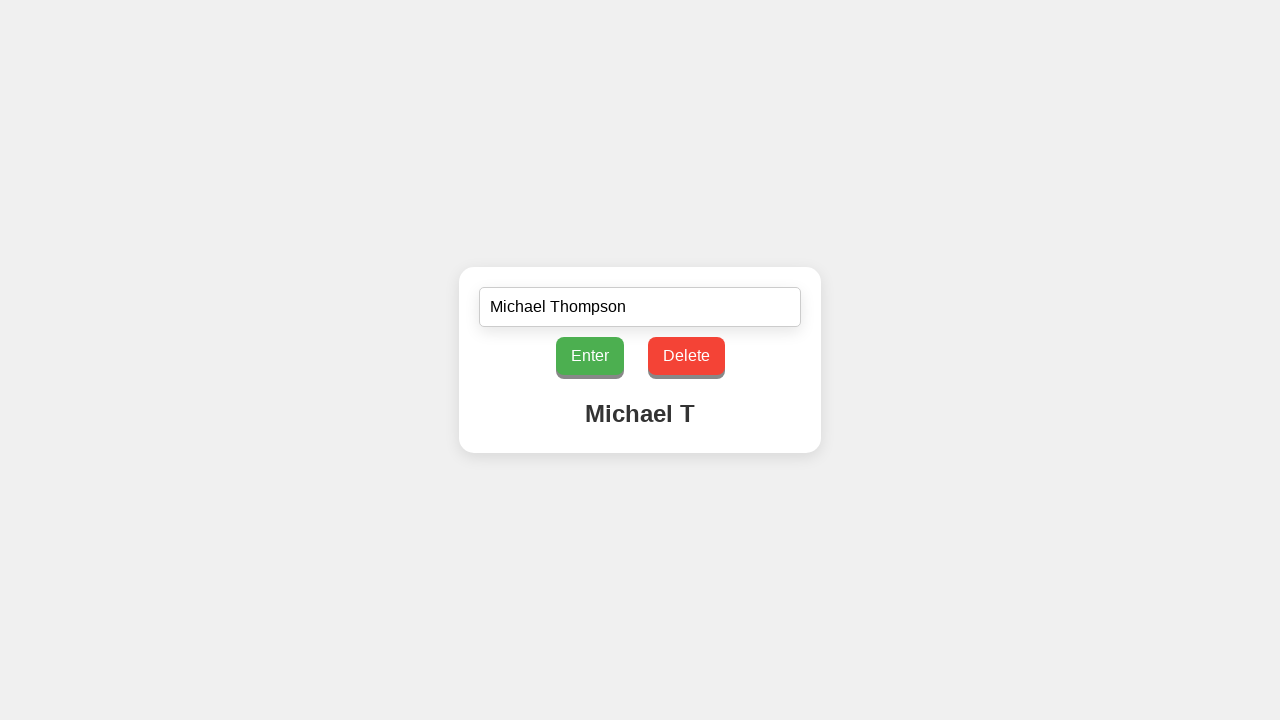

Checked for 'Deleted' message
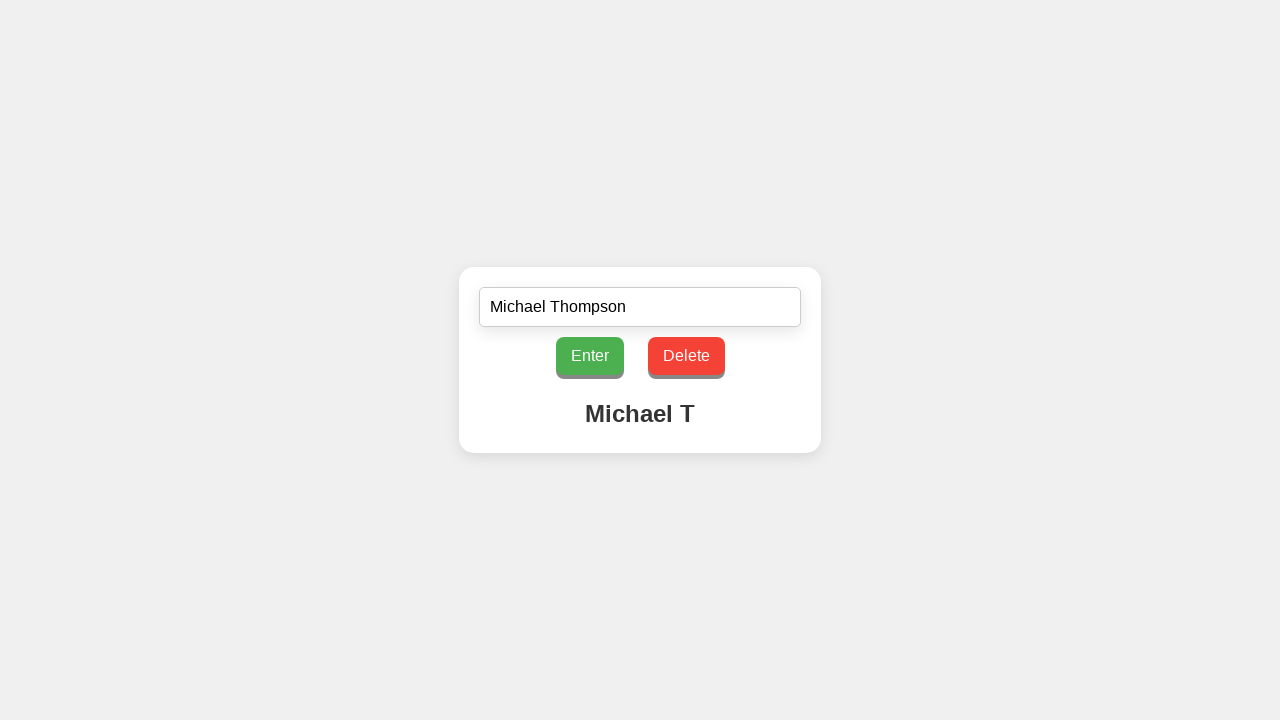

Clicked delete button to remove character at (686, 356) on #deleteButton
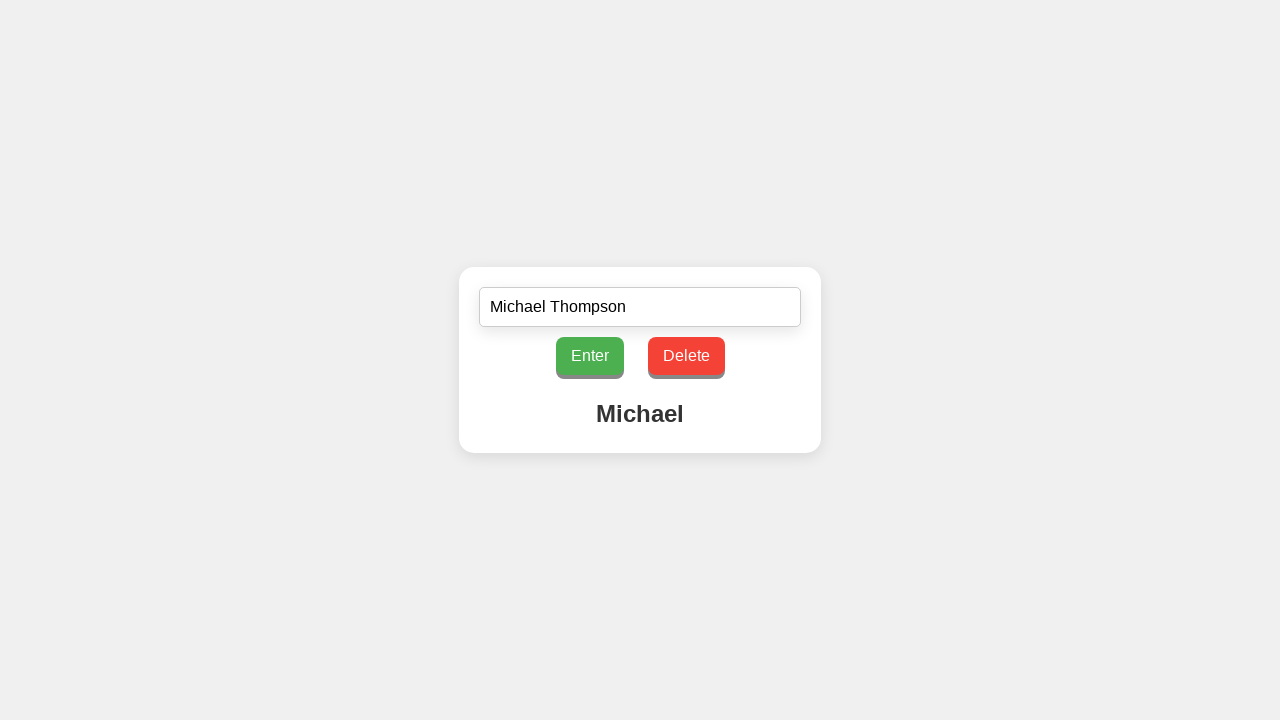

Checked for 'Deleted' message
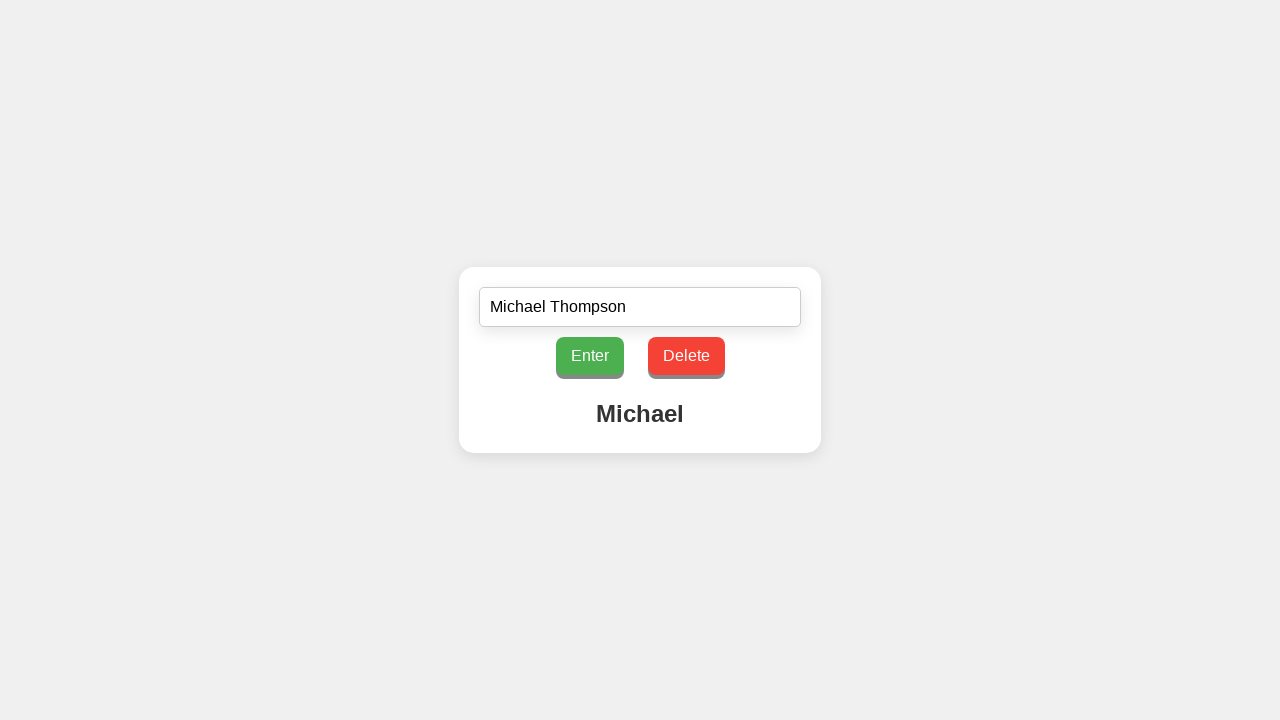

Clicked delete button to remove character at (686, 356) on #deleteButton
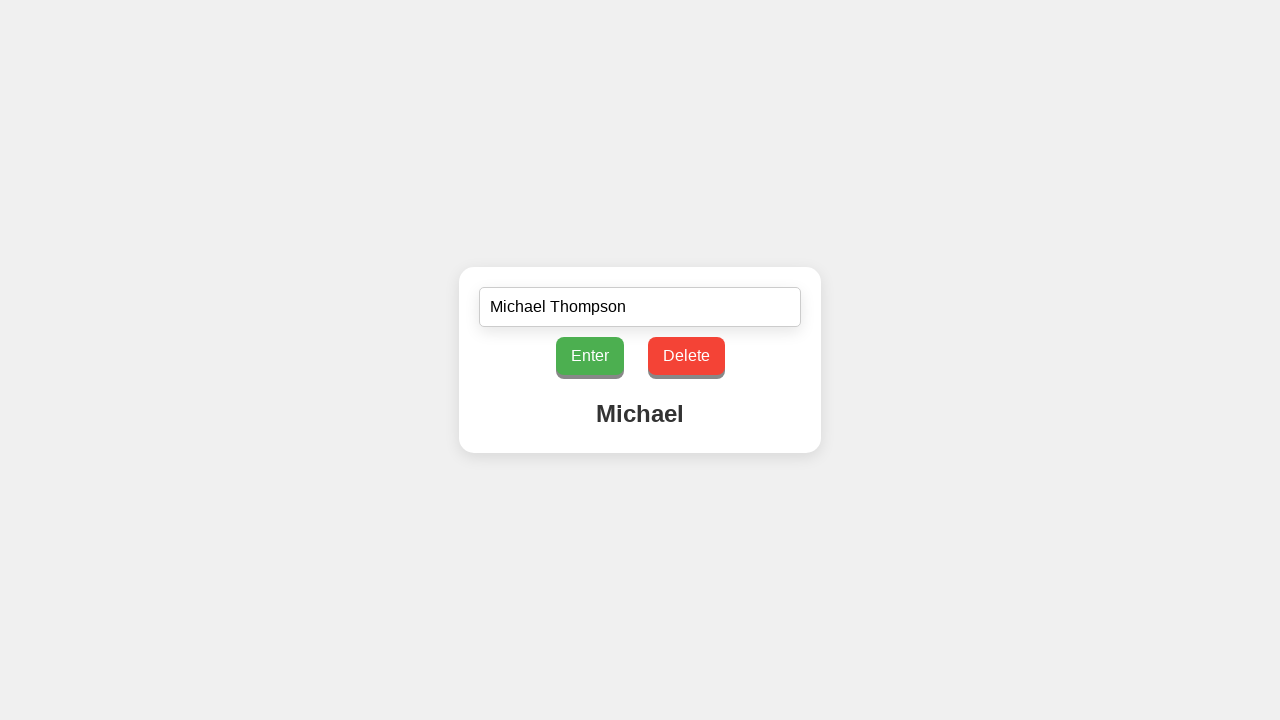

Checked for 'Deleted' message
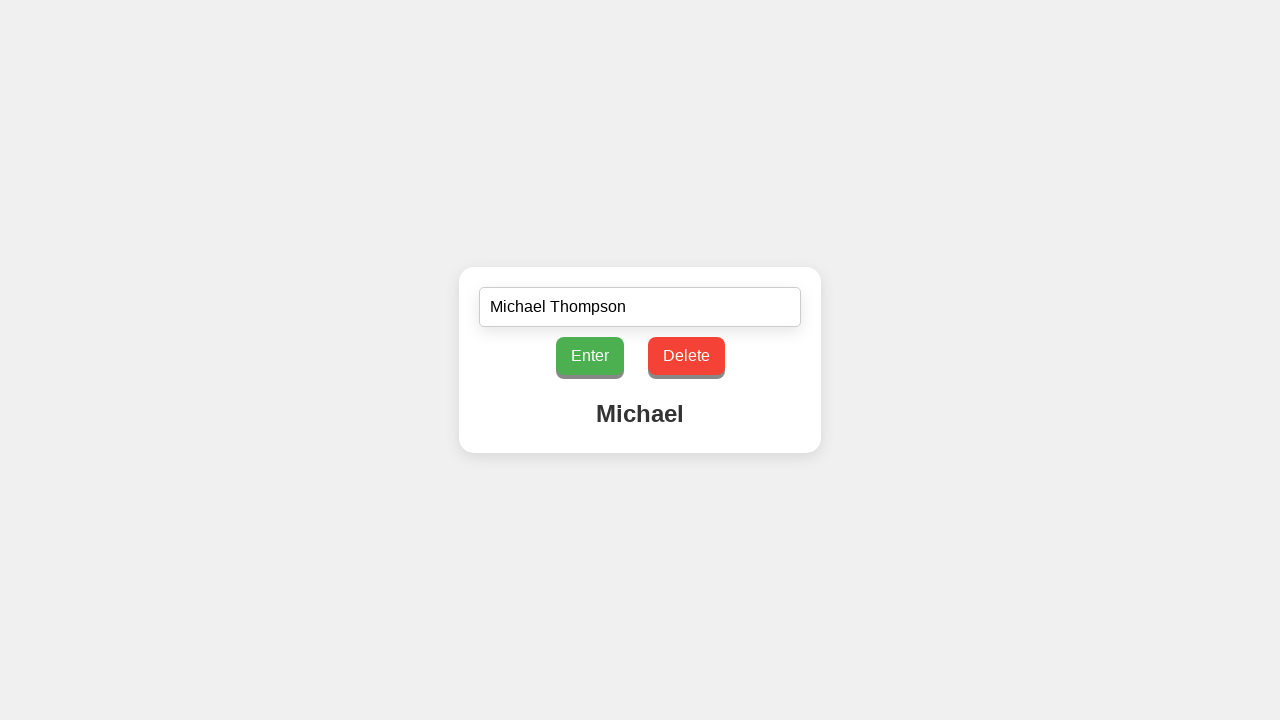

Clicked delete button to remove character at (686, 356) on #deleteButton
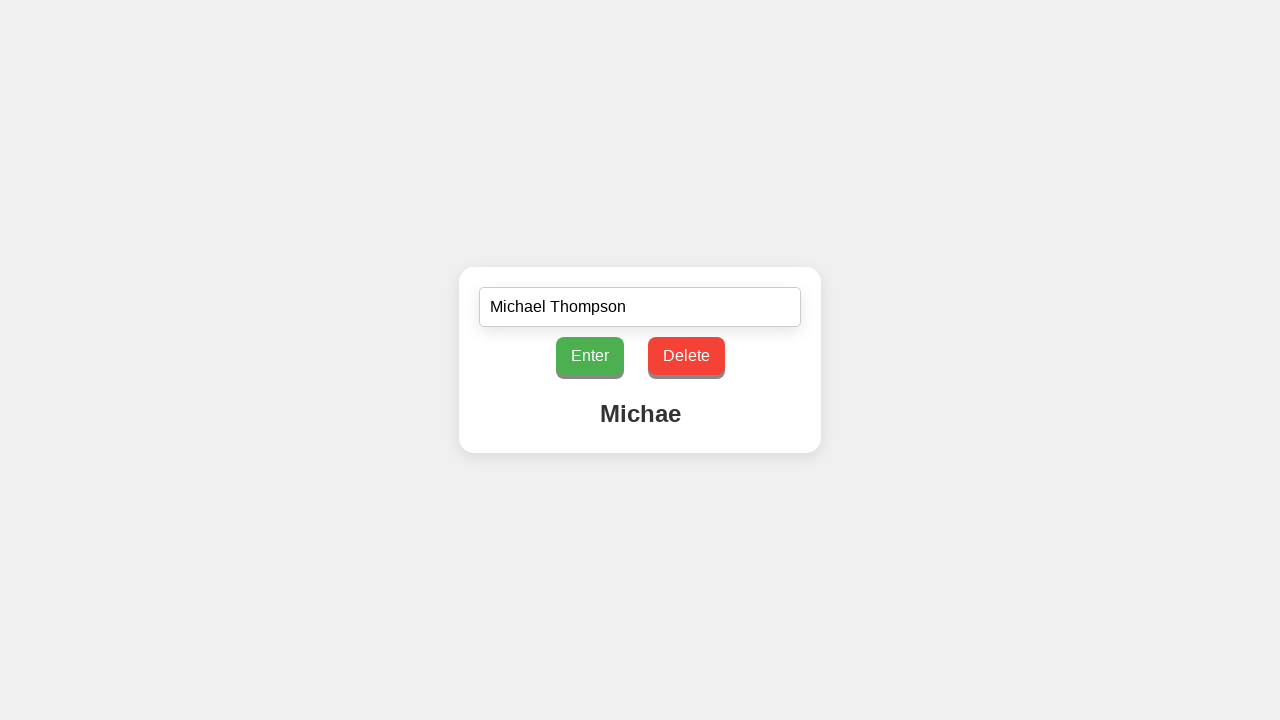

Checked for 'Deleted' message
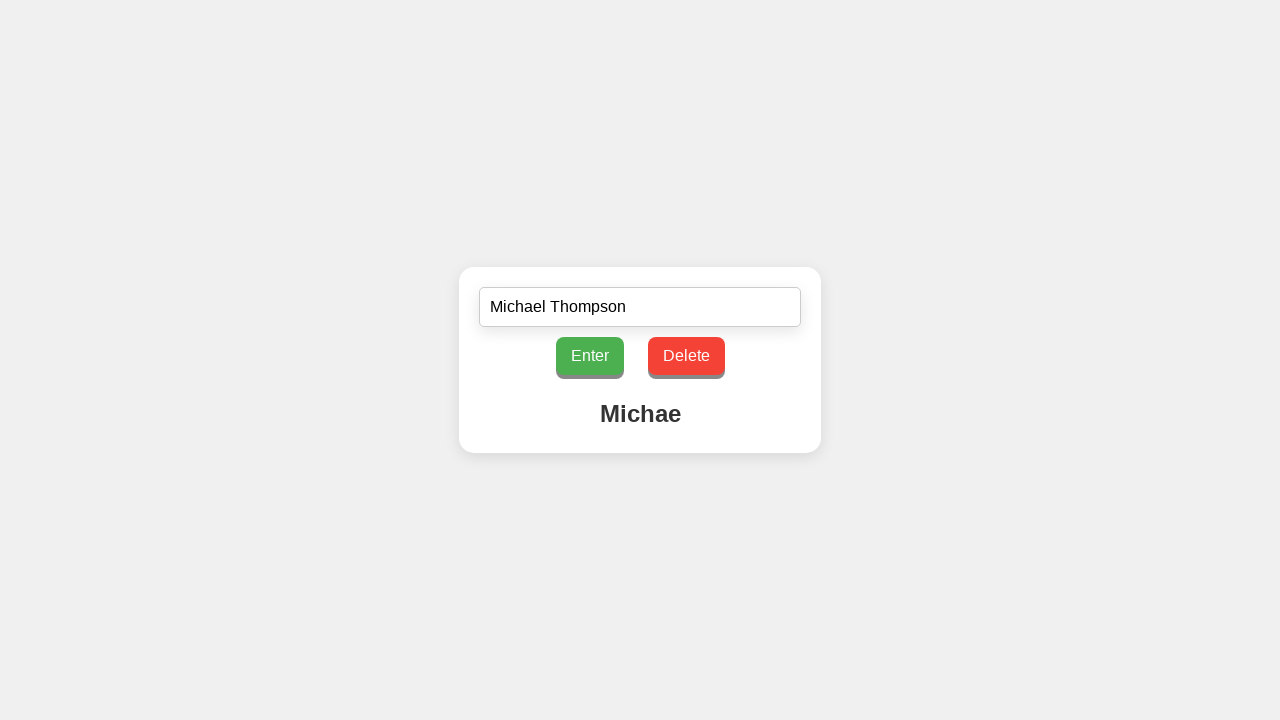

Clicked delete button to remove character at (686, 356) on #deleteButton
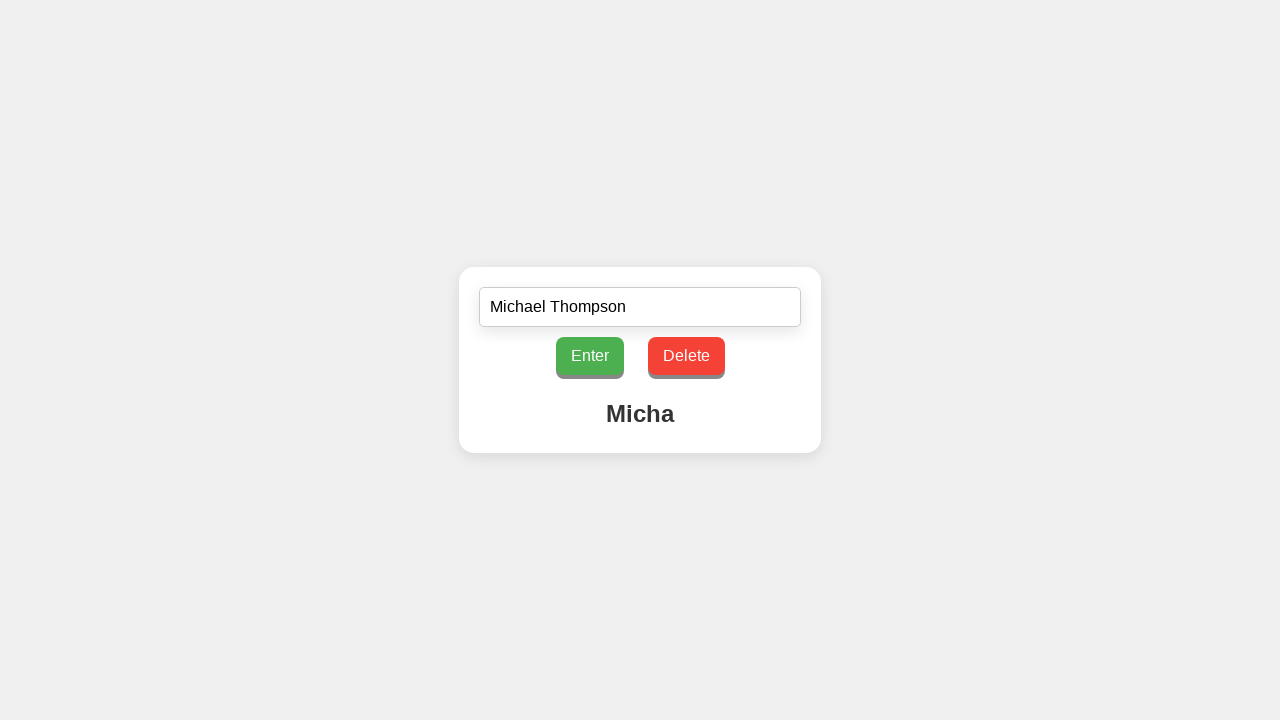

Checked for 'Deleted' message
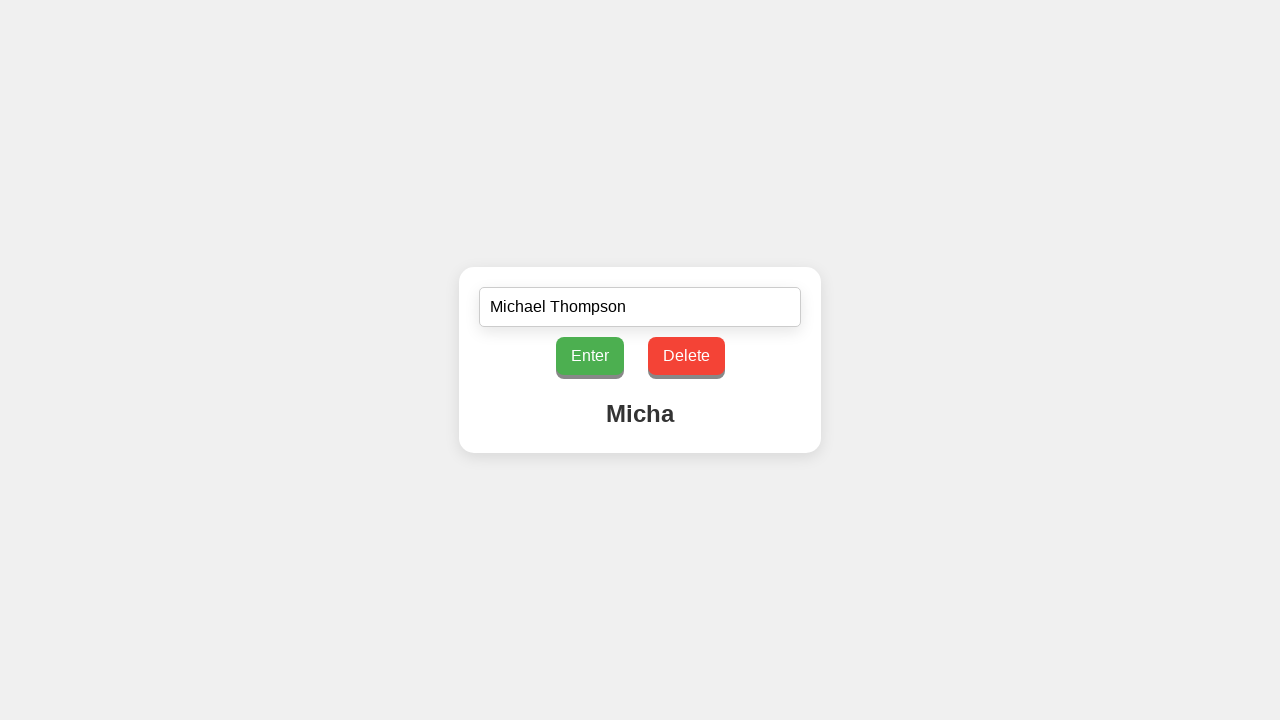

Clicked delete button to remove character at (686, 356) on #deleteButton
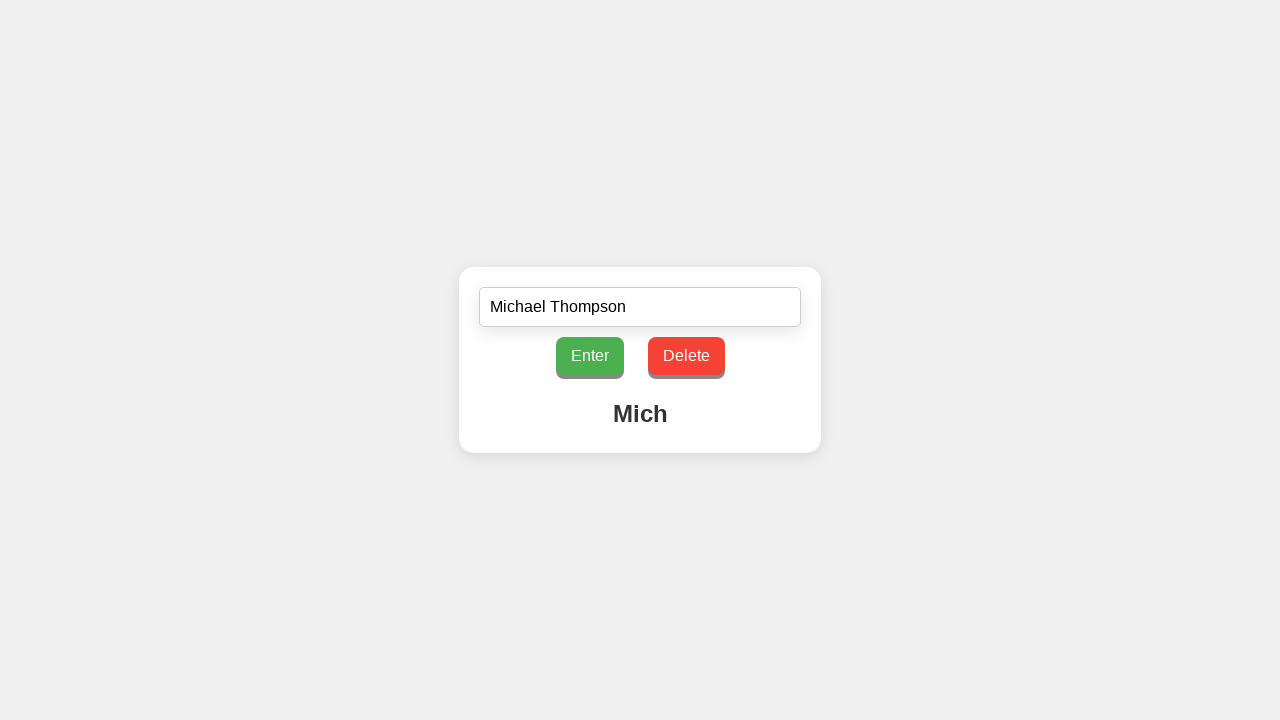

Checked for 'Deleted' message
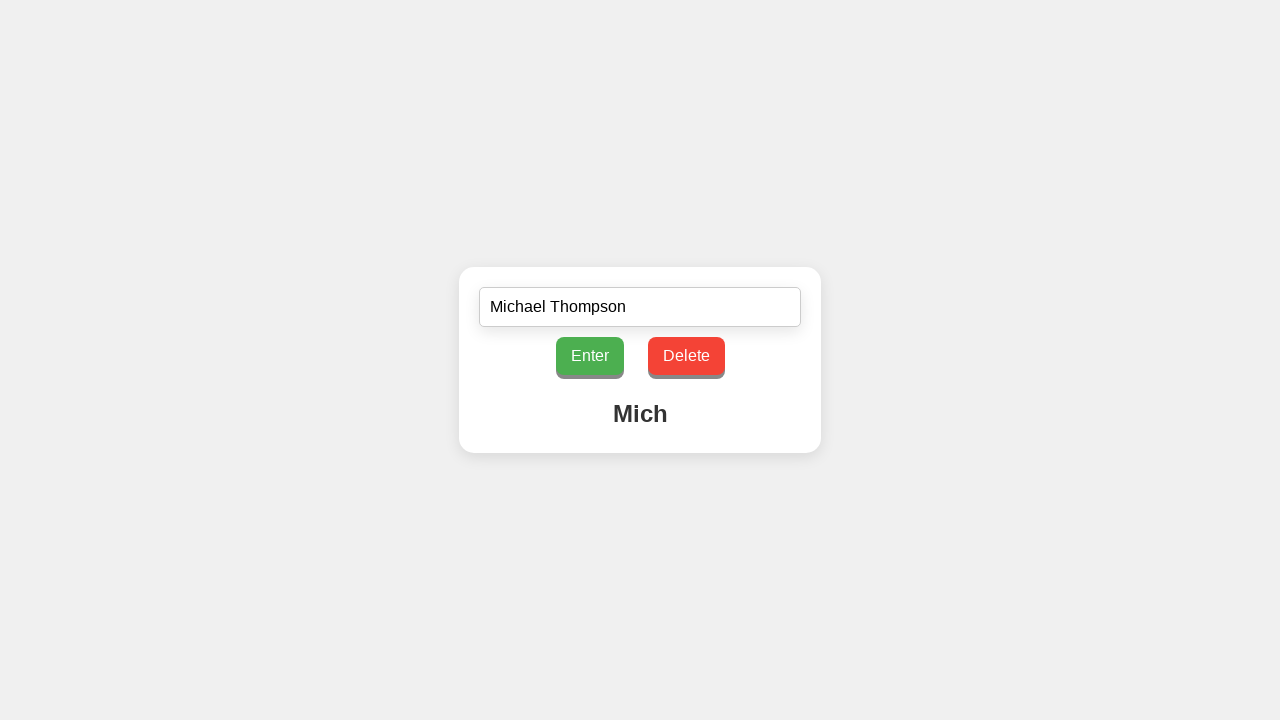

Clicked delete button to remove character at (686, 356) on #deleteButton
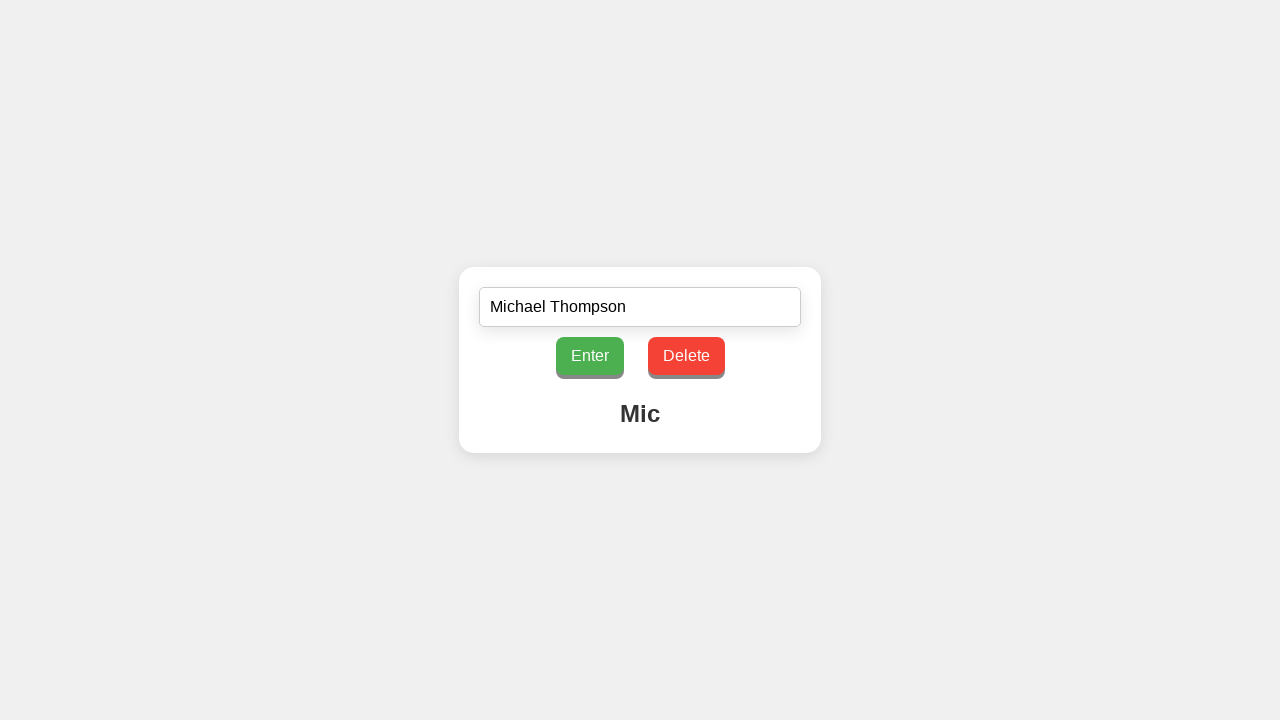

Checked for 'Deleted' message
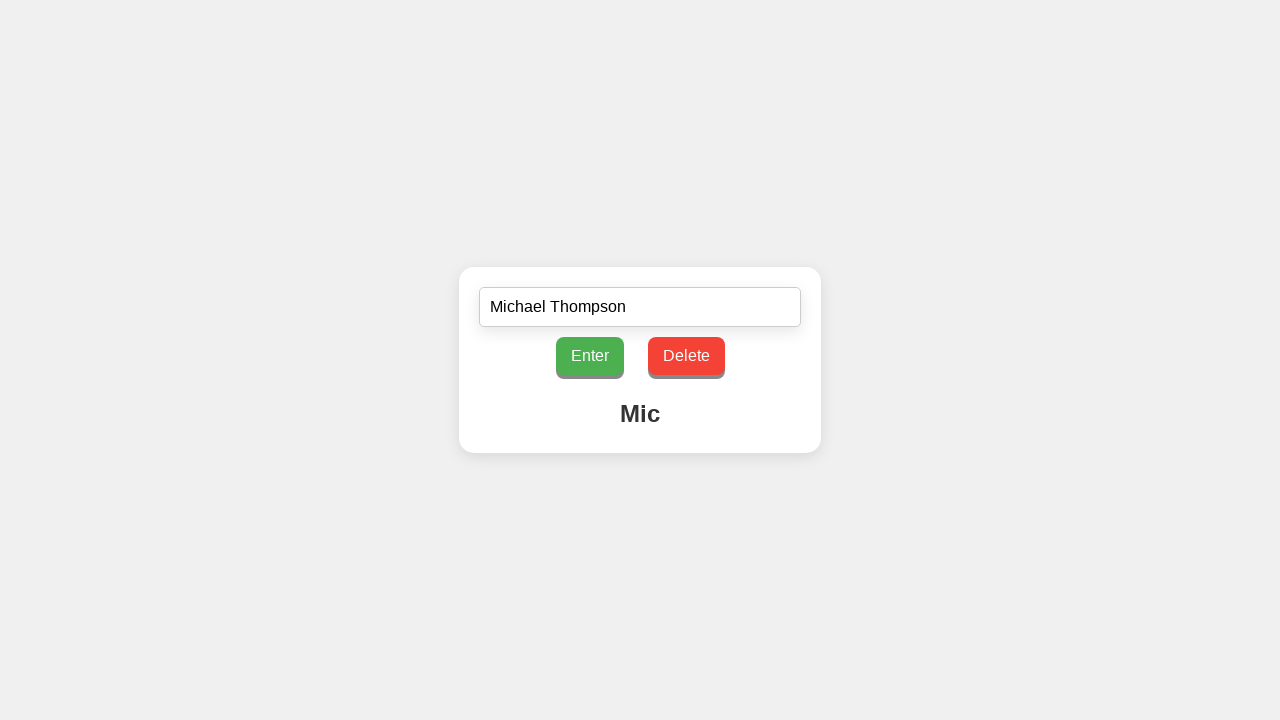

Clicked delete button to remove character at (686, 356) on #deleteButton
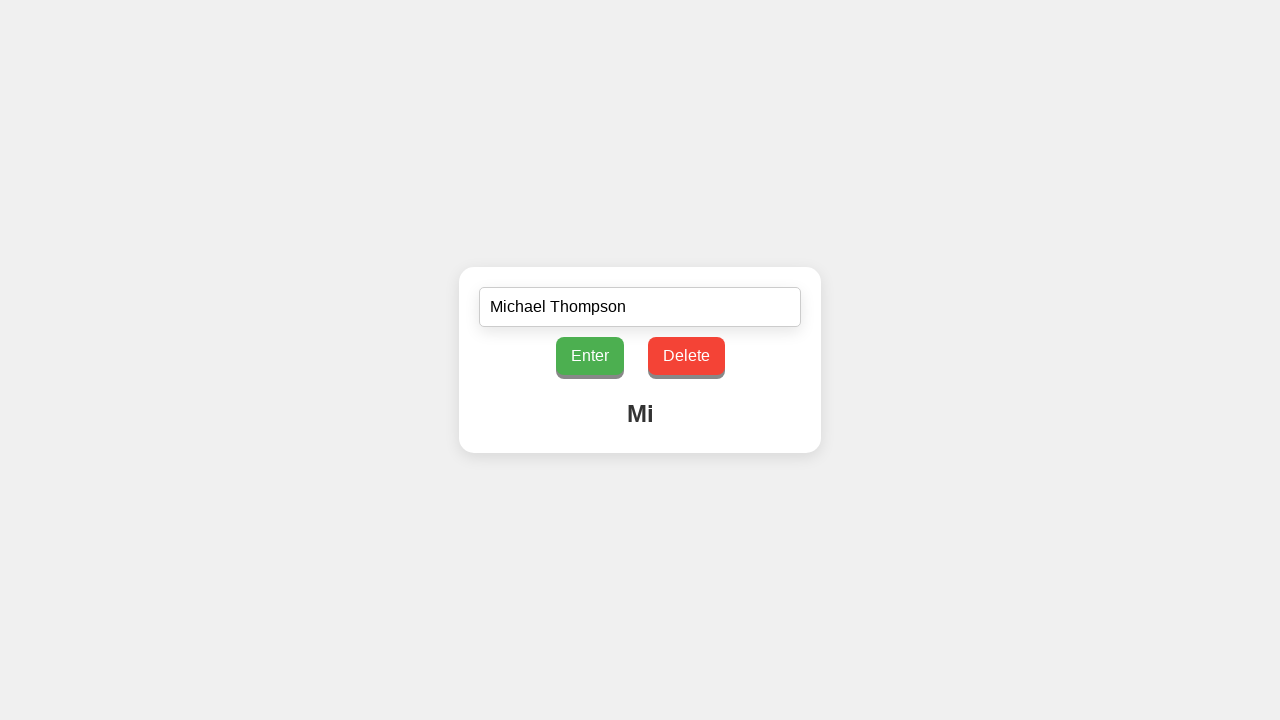

Checked for 'Deleted' message
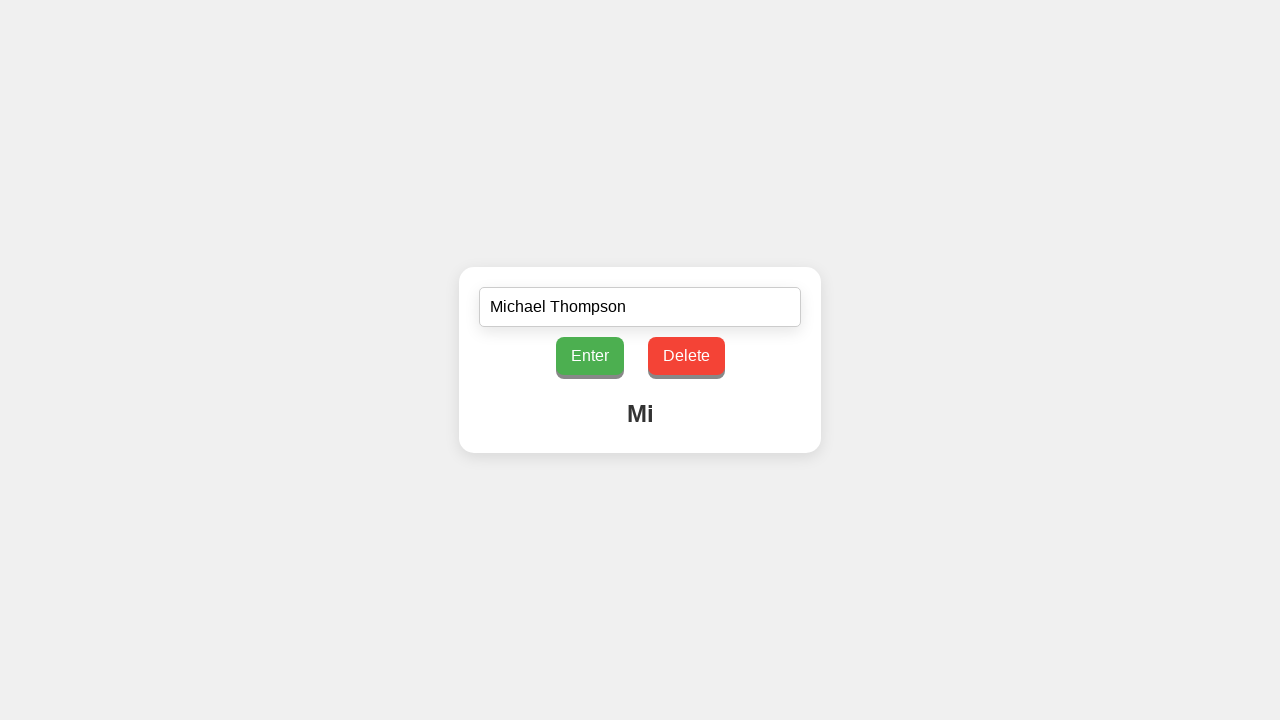

Clicked delete button to remove character at (686, 356) on #deleteButton
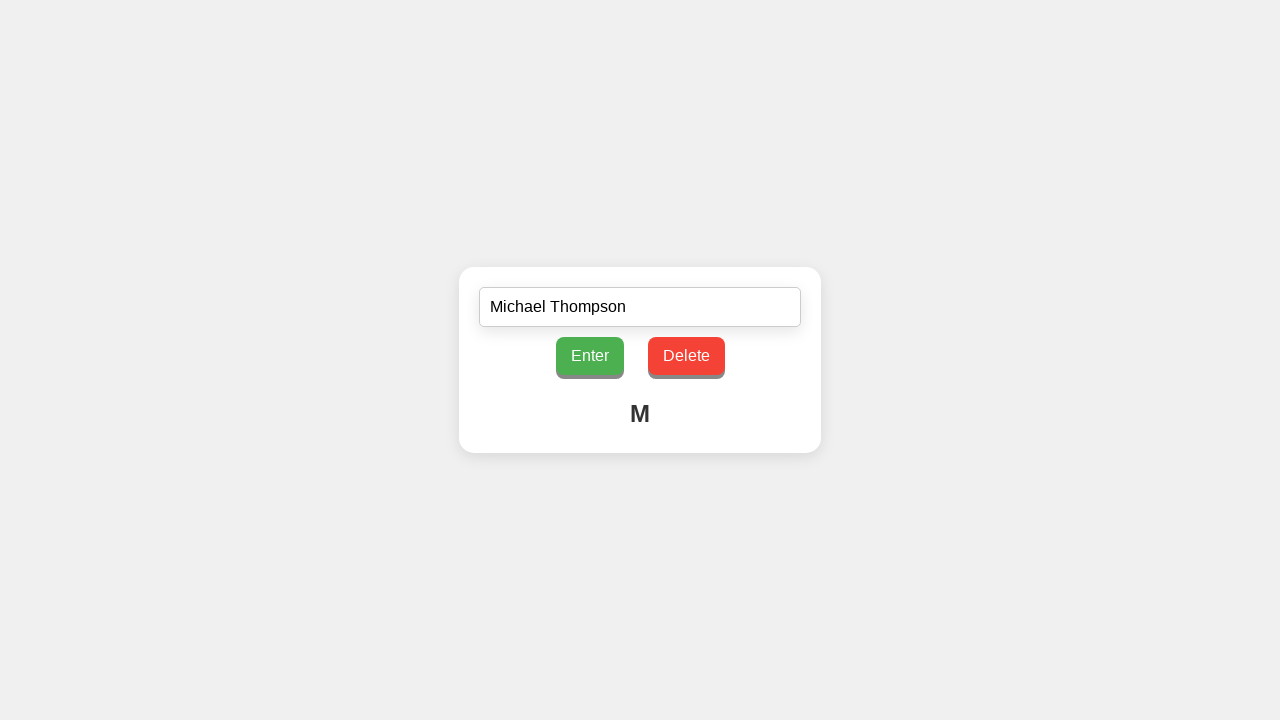

Checked for 'Deleted' message
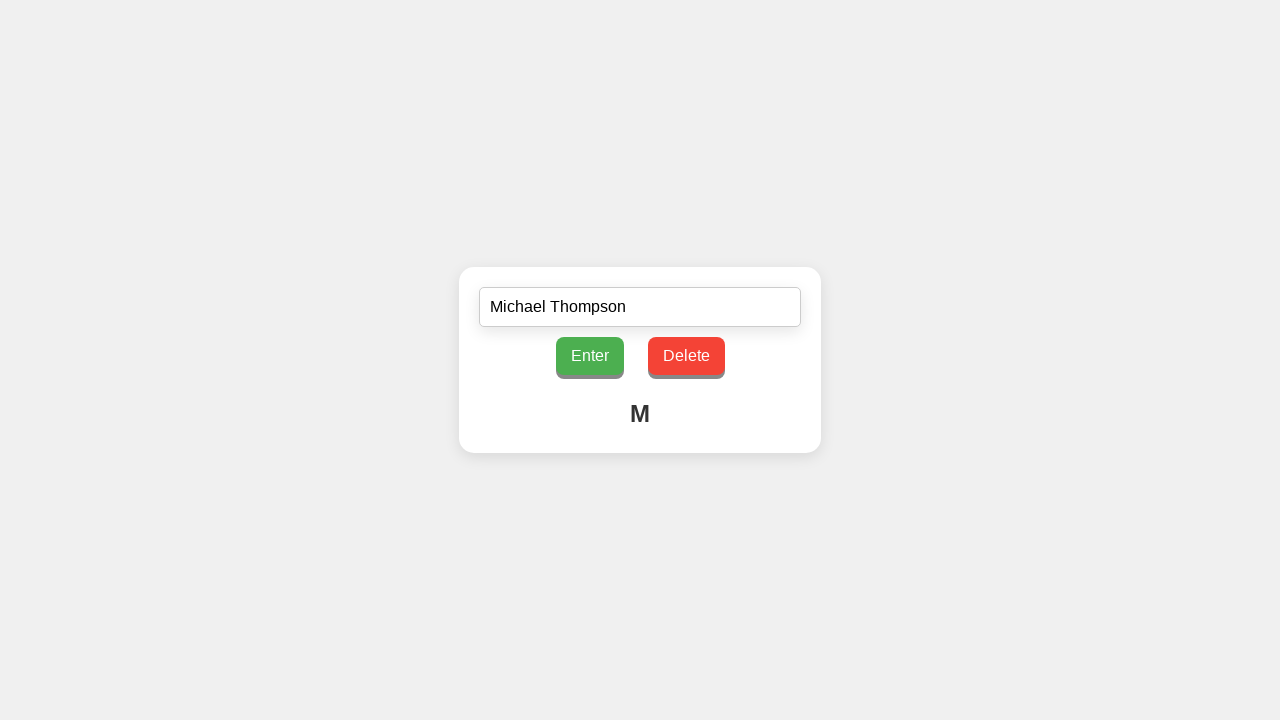

Clicked delete button to remove character at (686, 356) on #deleteButton
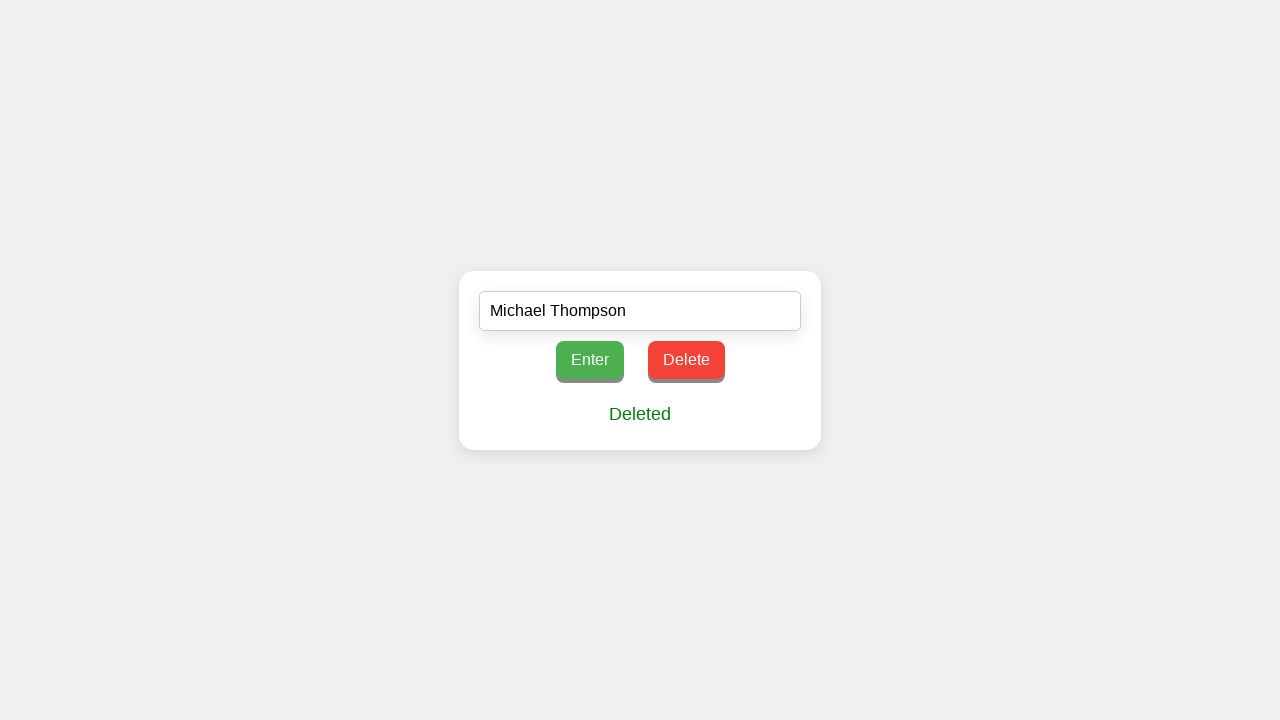

Checked for 'Deleted' message
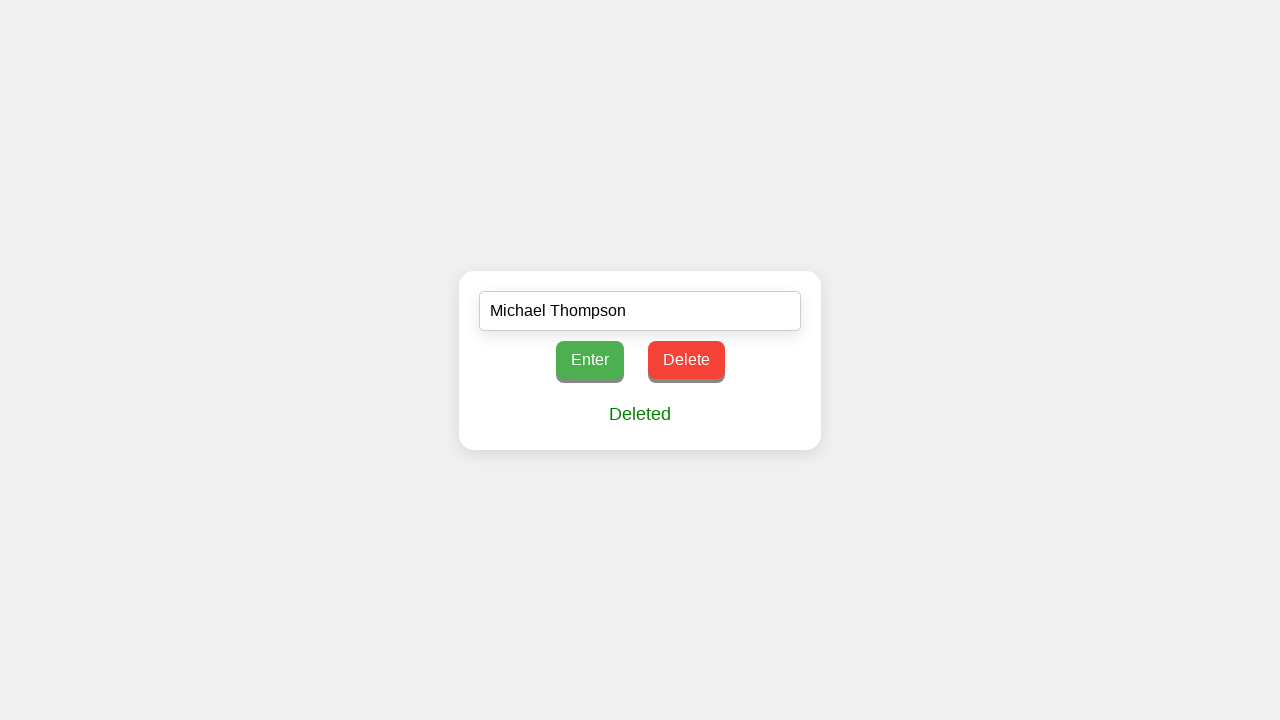

Located the deleted message element
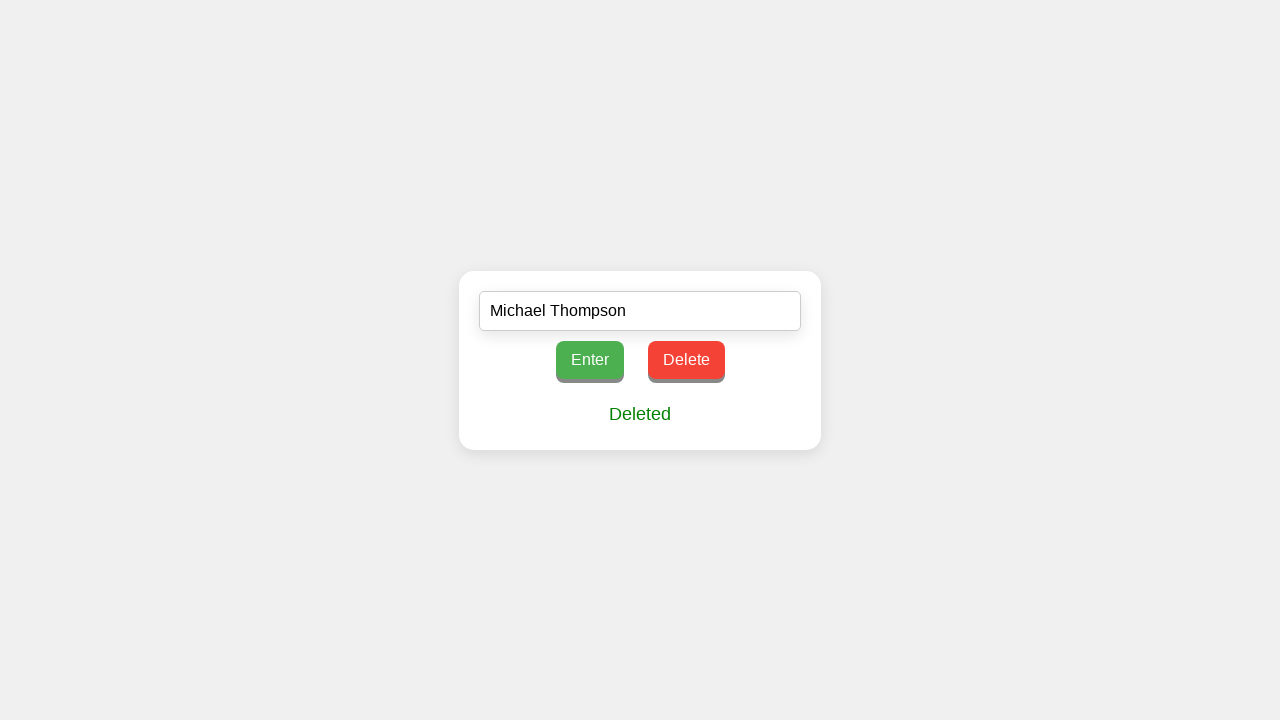

Verified that the message displays 'Deleted' correctly
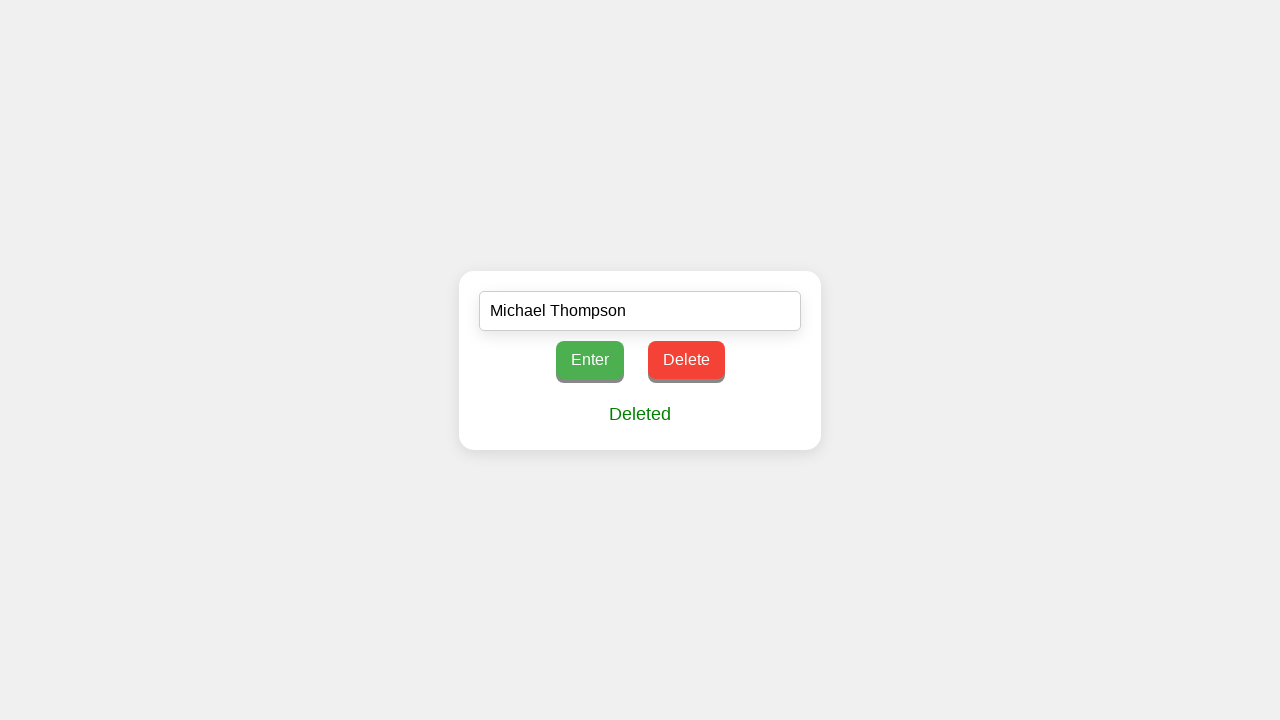

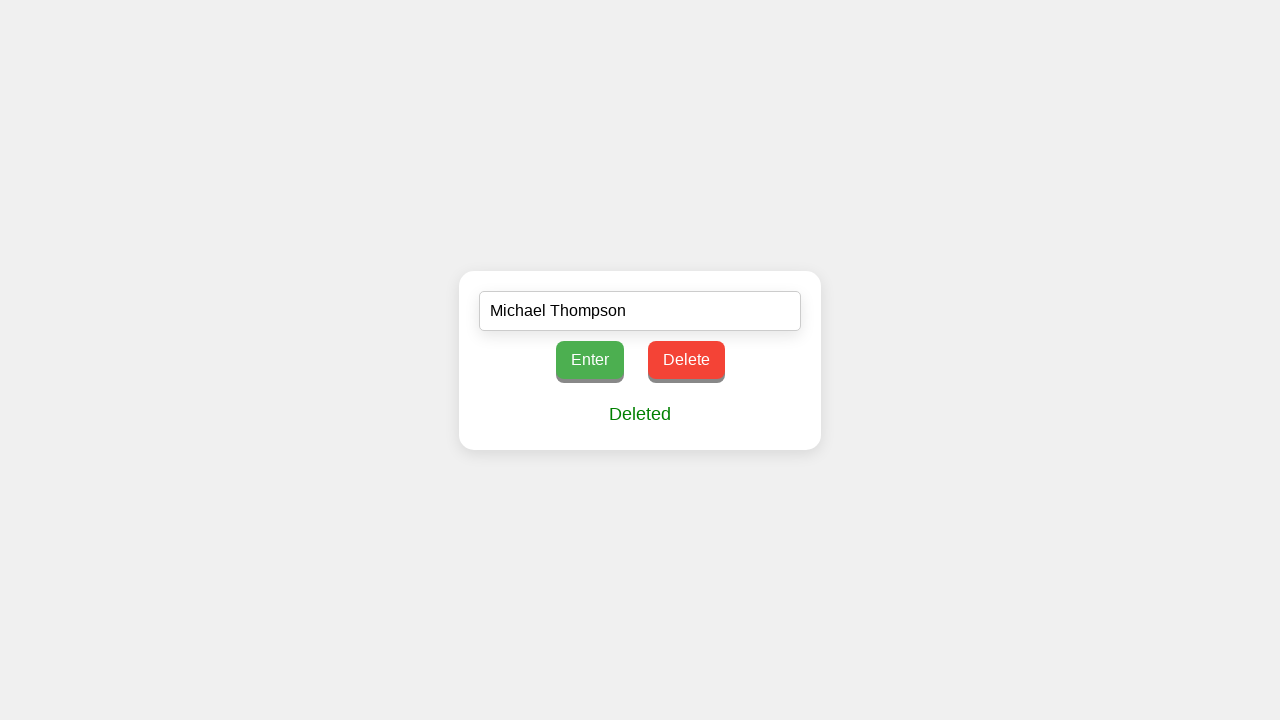